Navigates to Devfolio's open hackathons page and scrolls through the lazy-loaded content to load all hackathon cards

Starting URL: https://devfolio.co/hackathons/open

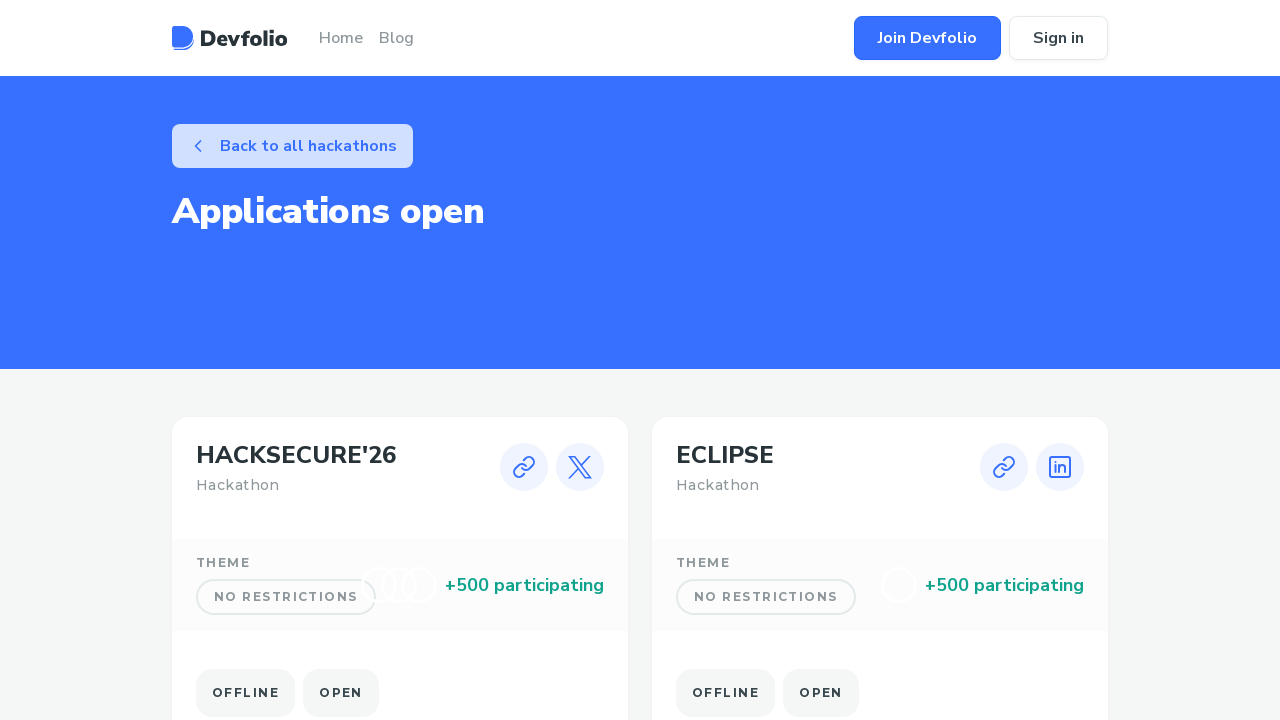

Waited for page to reach networkidle state
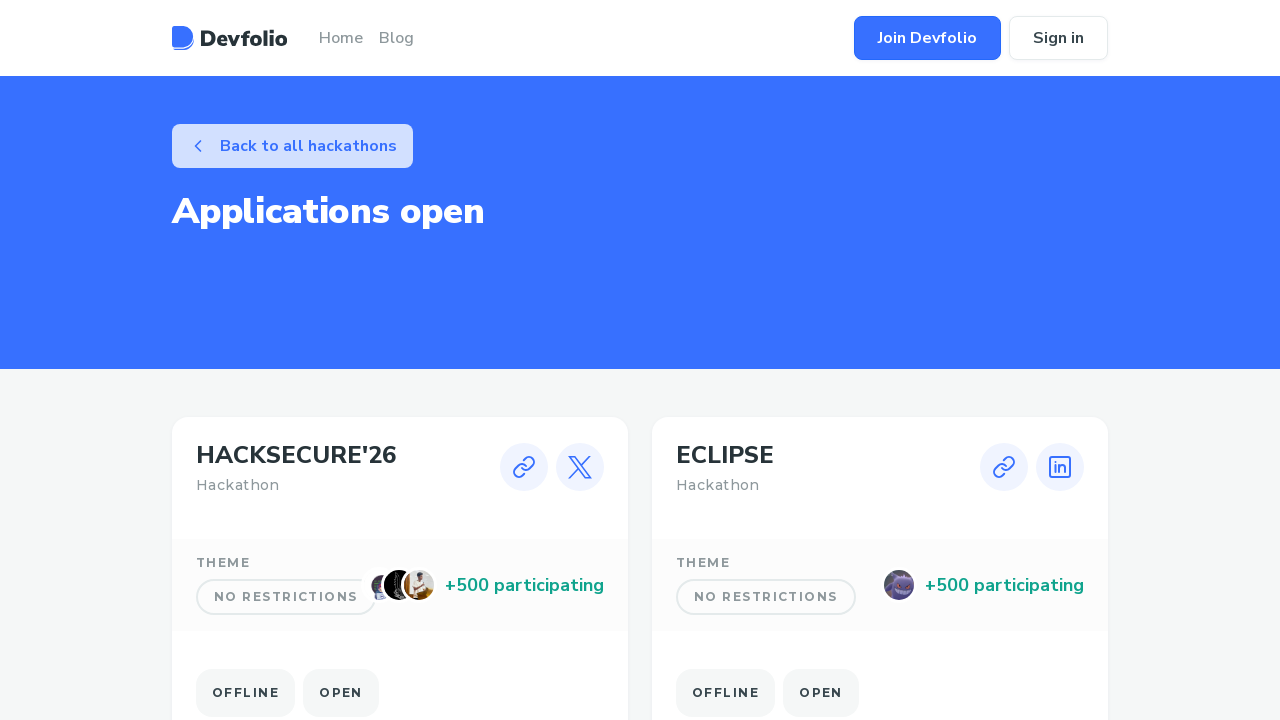

Scrolled to bottom of page (attempt 1/10)
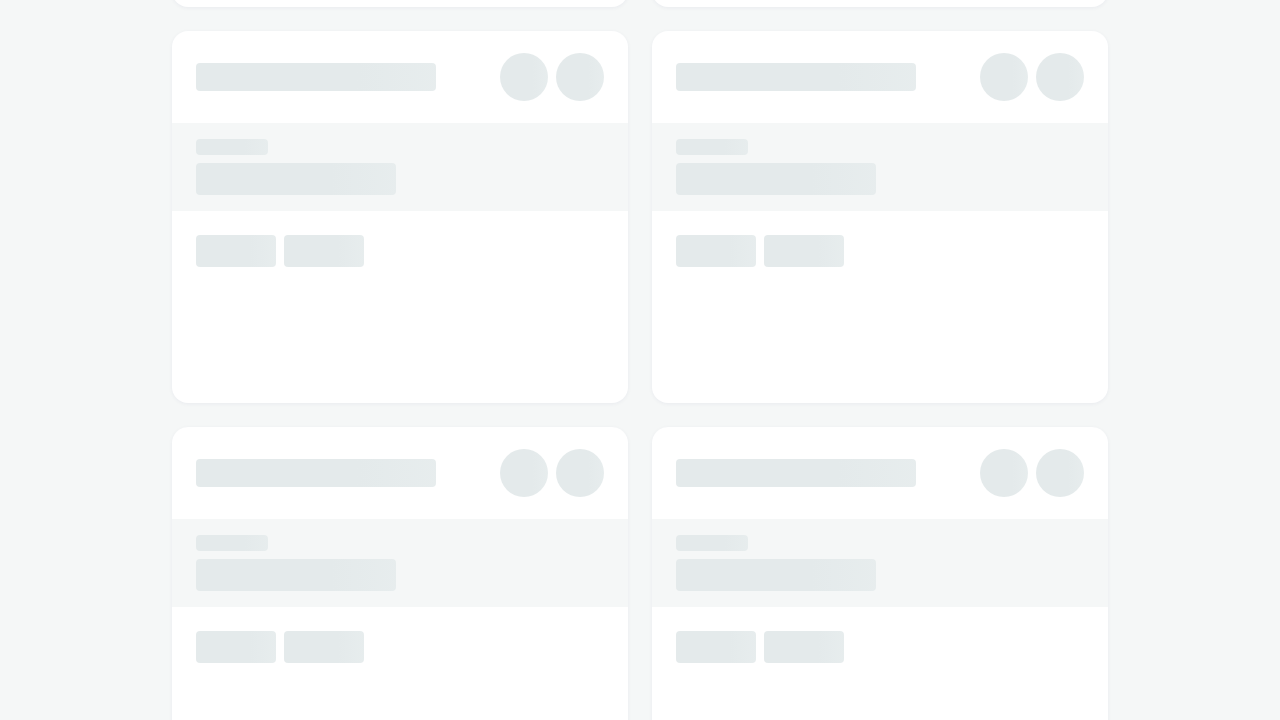

Waited 3 seconds for lazy-loaded content to load
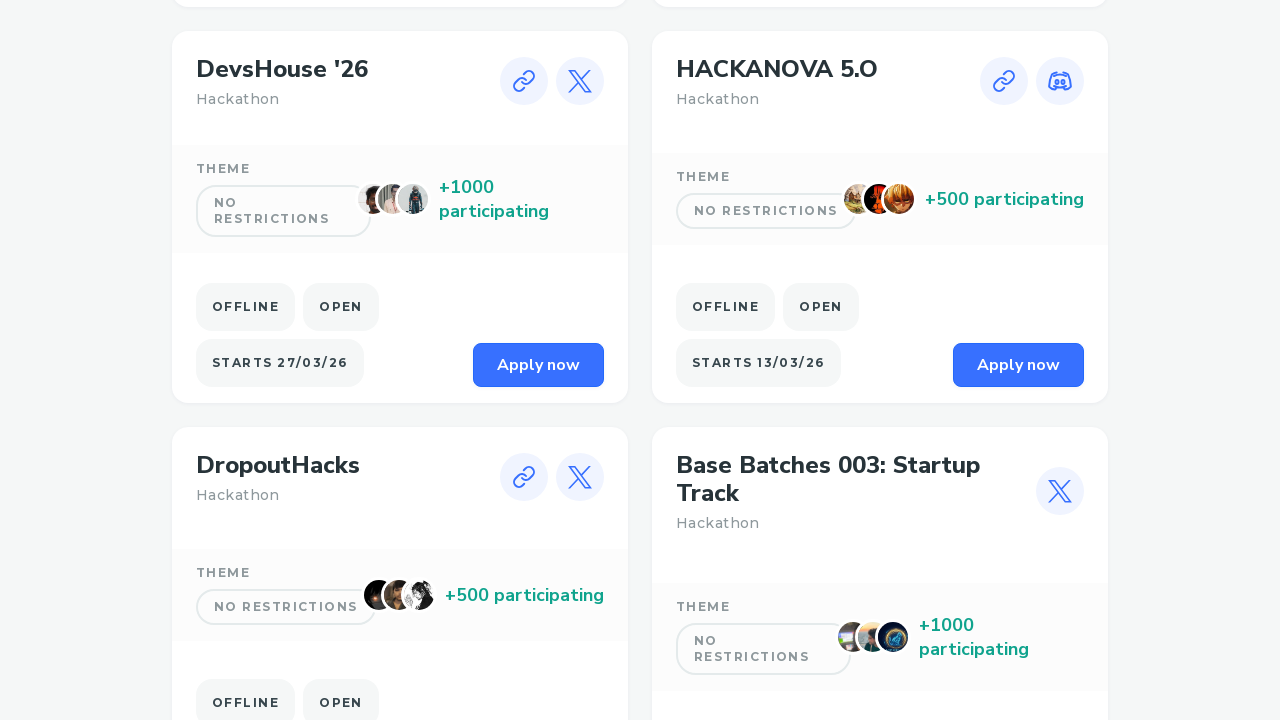

Checked page height: 5066px (previous: 0px)
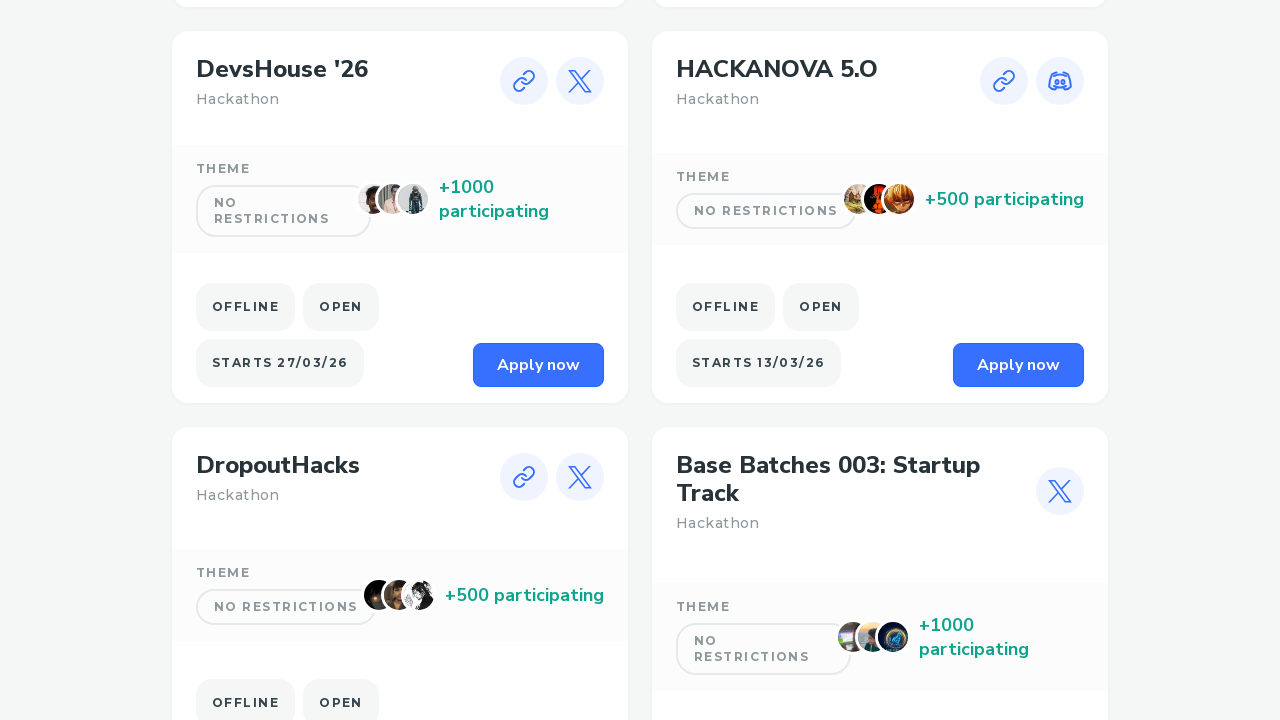

Scrolled to bottom of page (attempt 1/10)
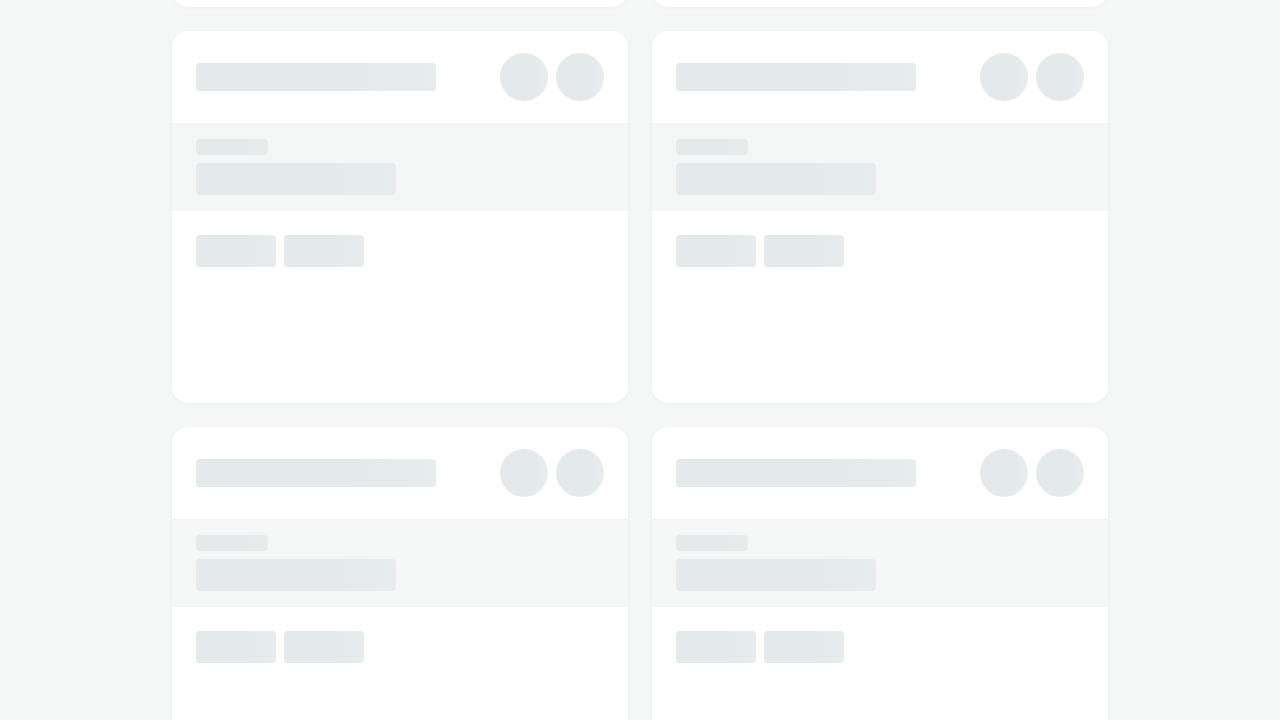

Waited 3 seconds for lazy-loaded content to load
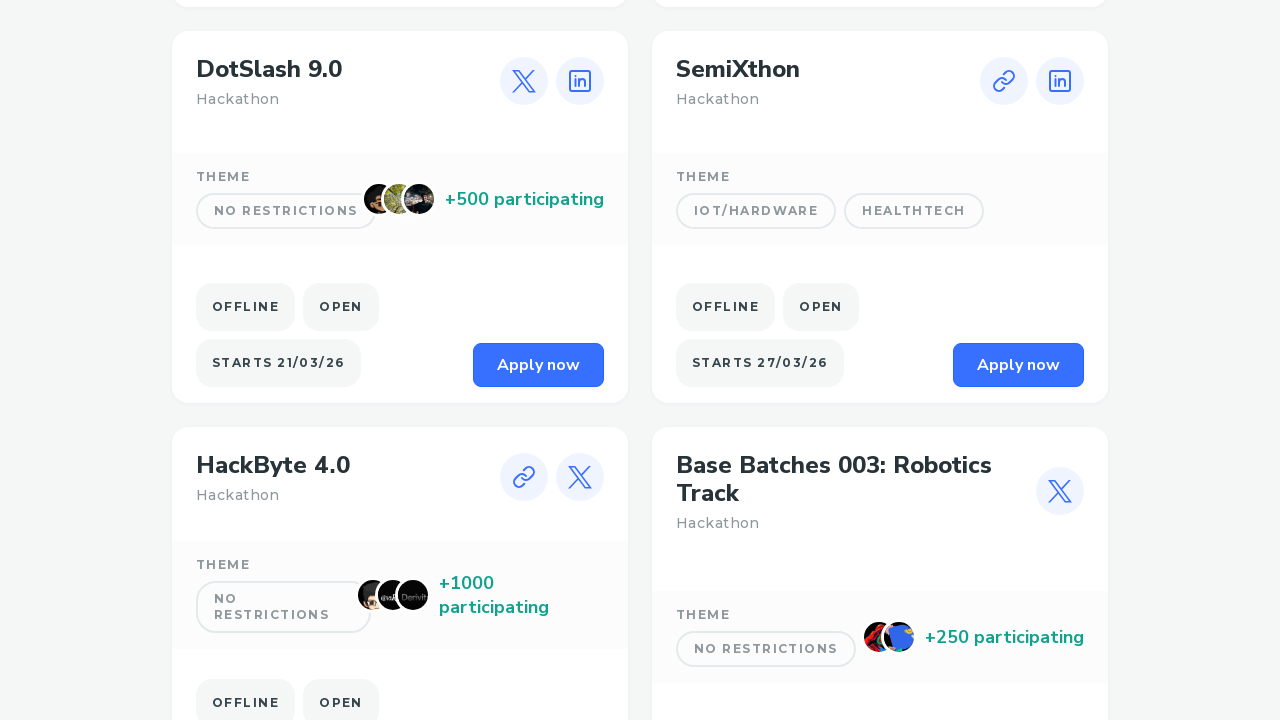

Checked page height: 7046px (previous: 5066px)
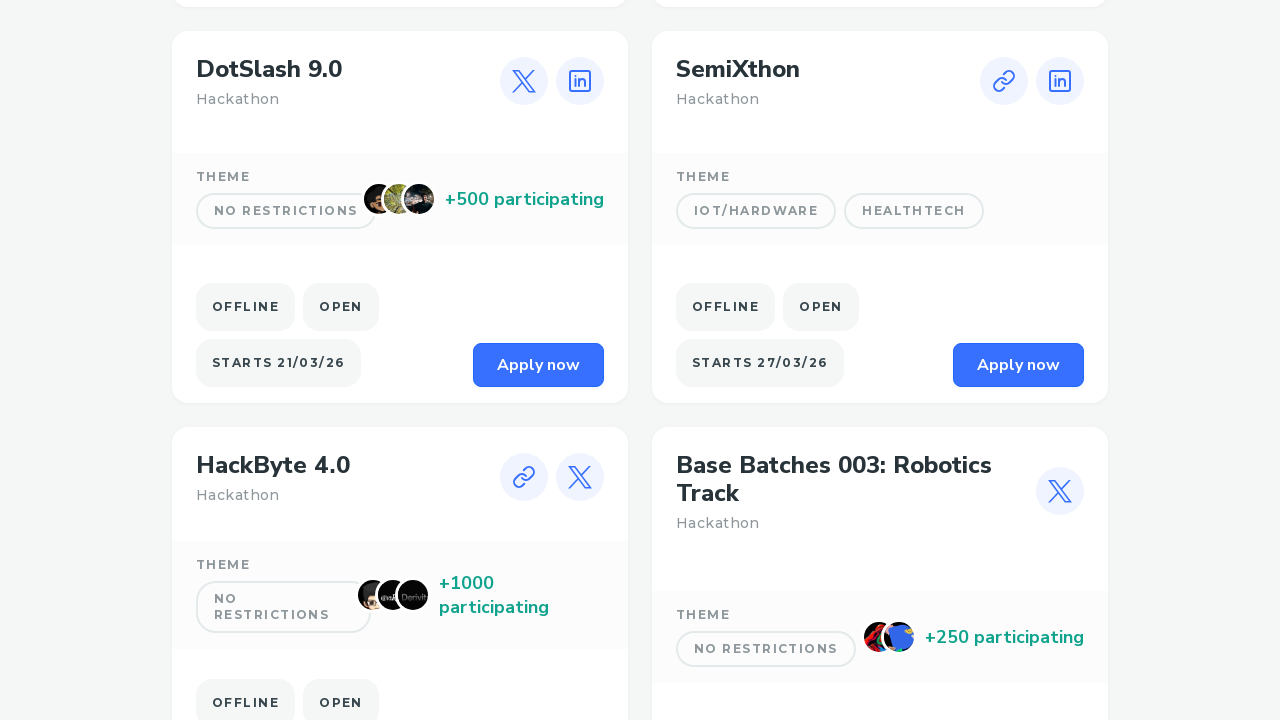

Scrolled to bottom of page (attempt 1/10)
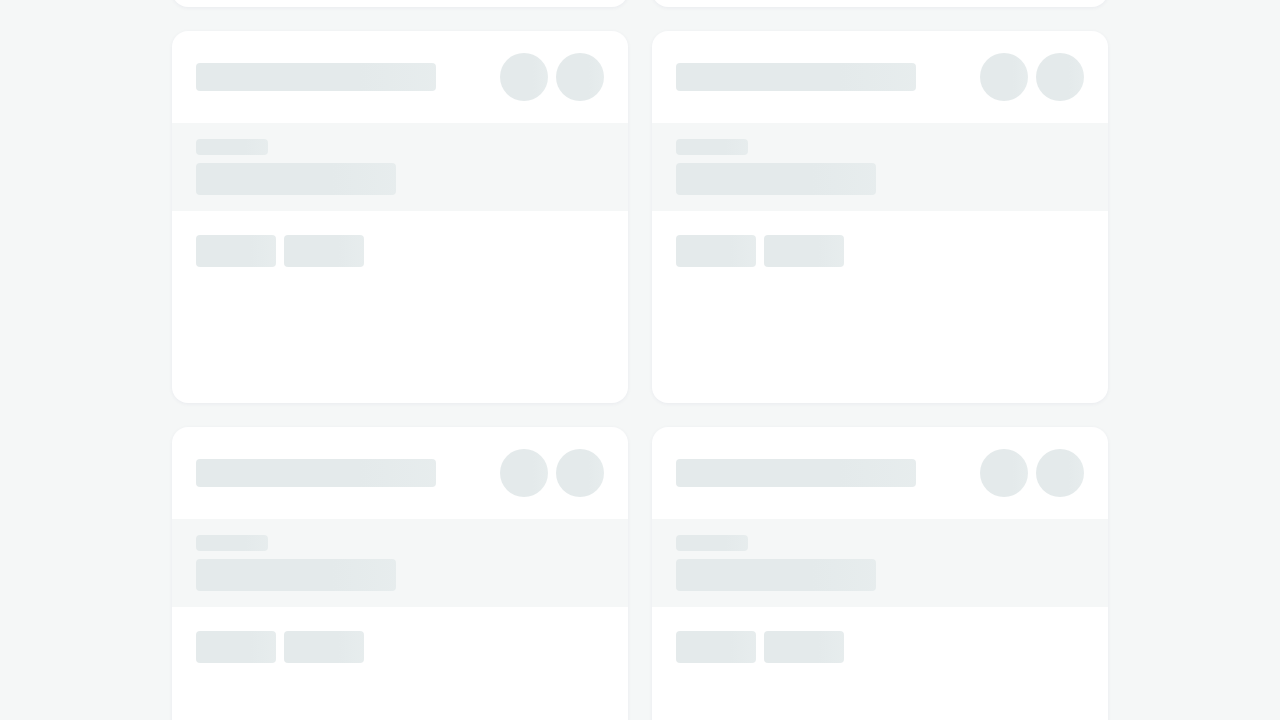

Waited 3 seconds for lazy-loaded content to load
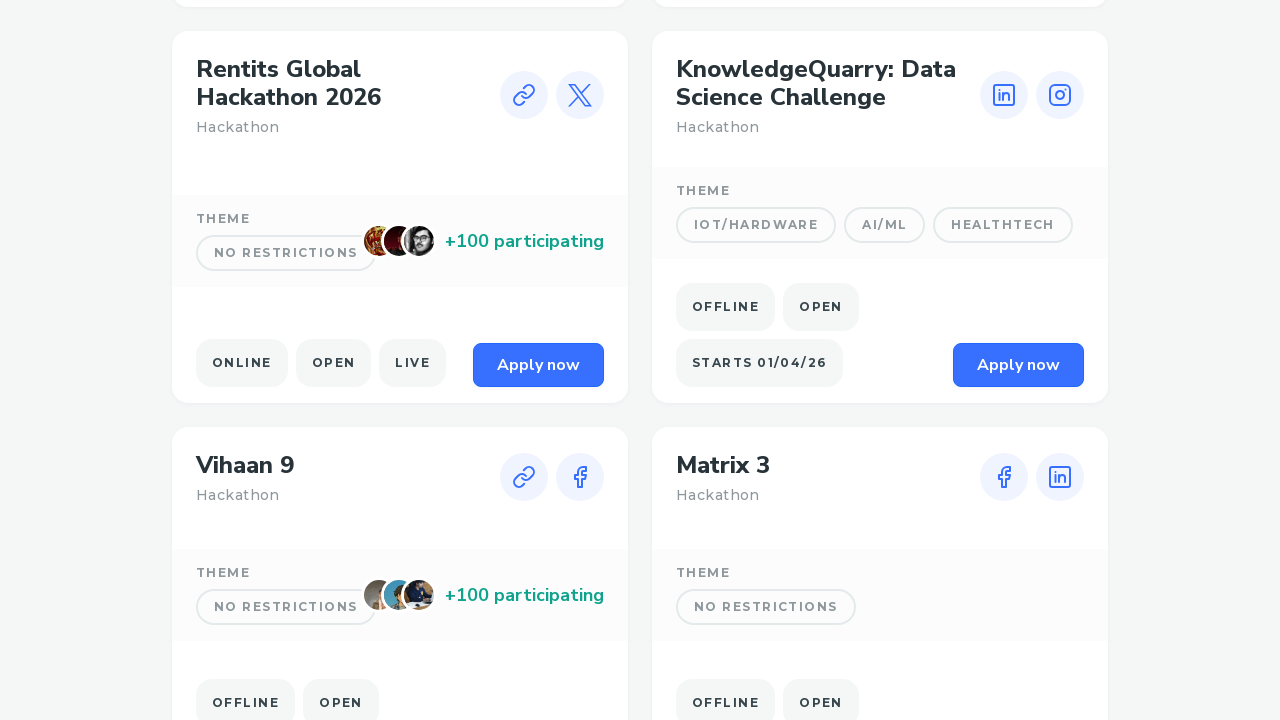

Checked page height: 9026px (previous: 7046px)
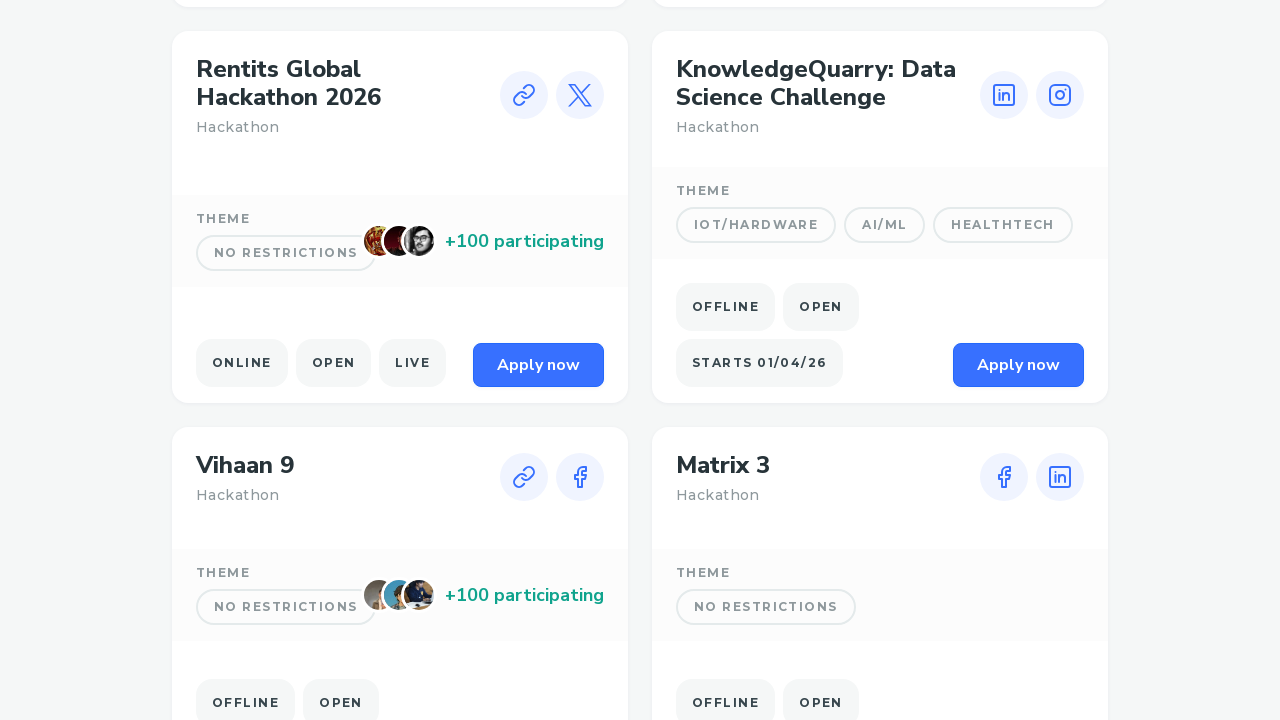

Scrolled to bottom of page (attempt 1/10)
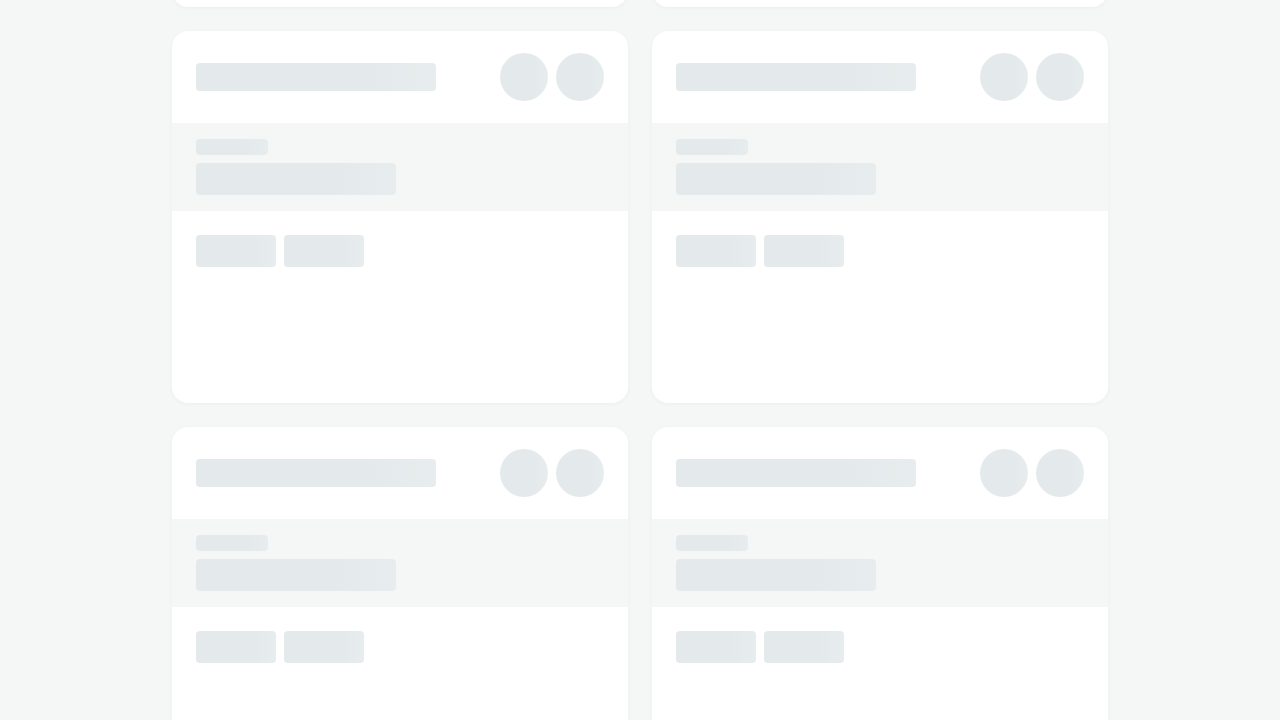

Waited 3 seconds for lazy-loaded content to load
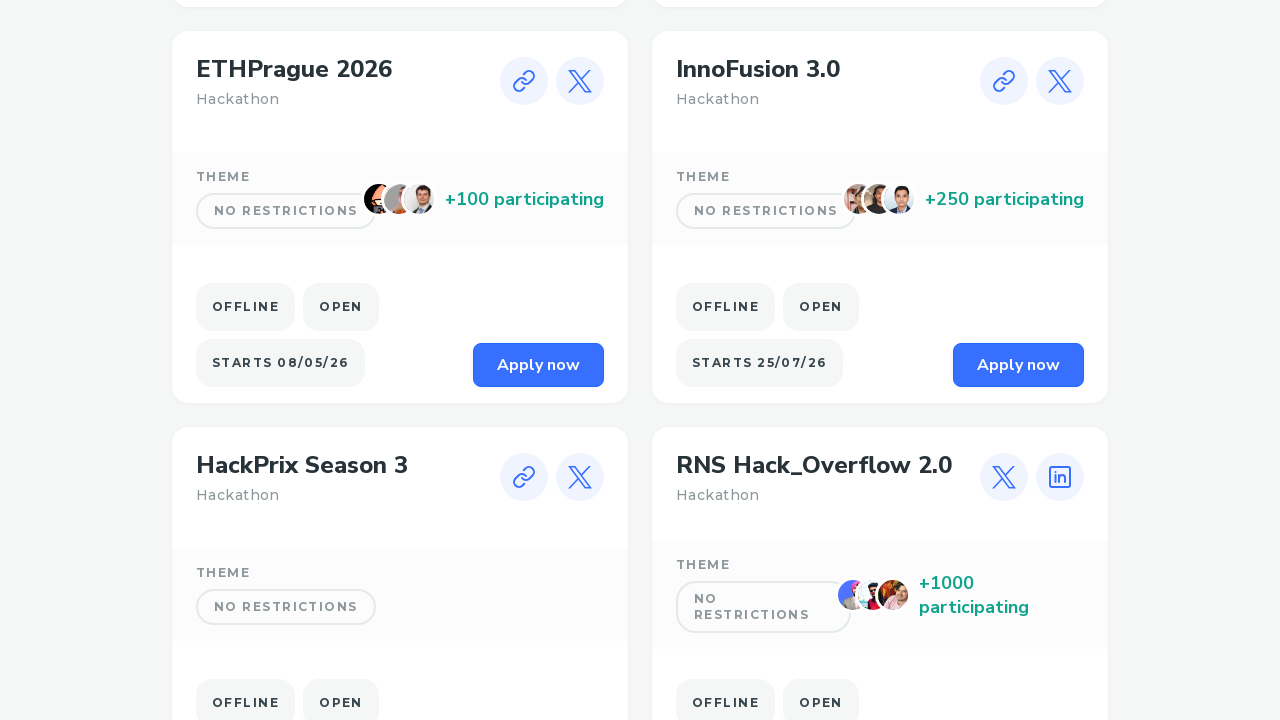

Checked page height: 9818px (previous: 9026px)
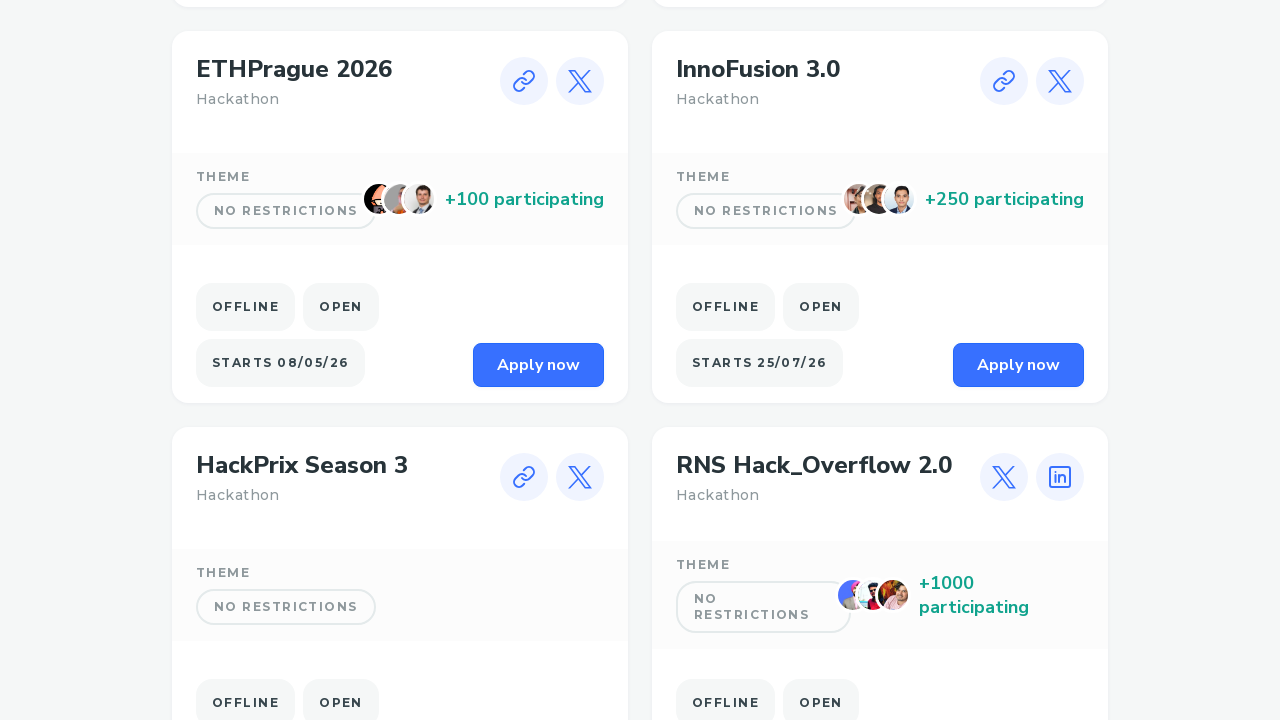

Scrolled to bottom of page (attempt 1/10)
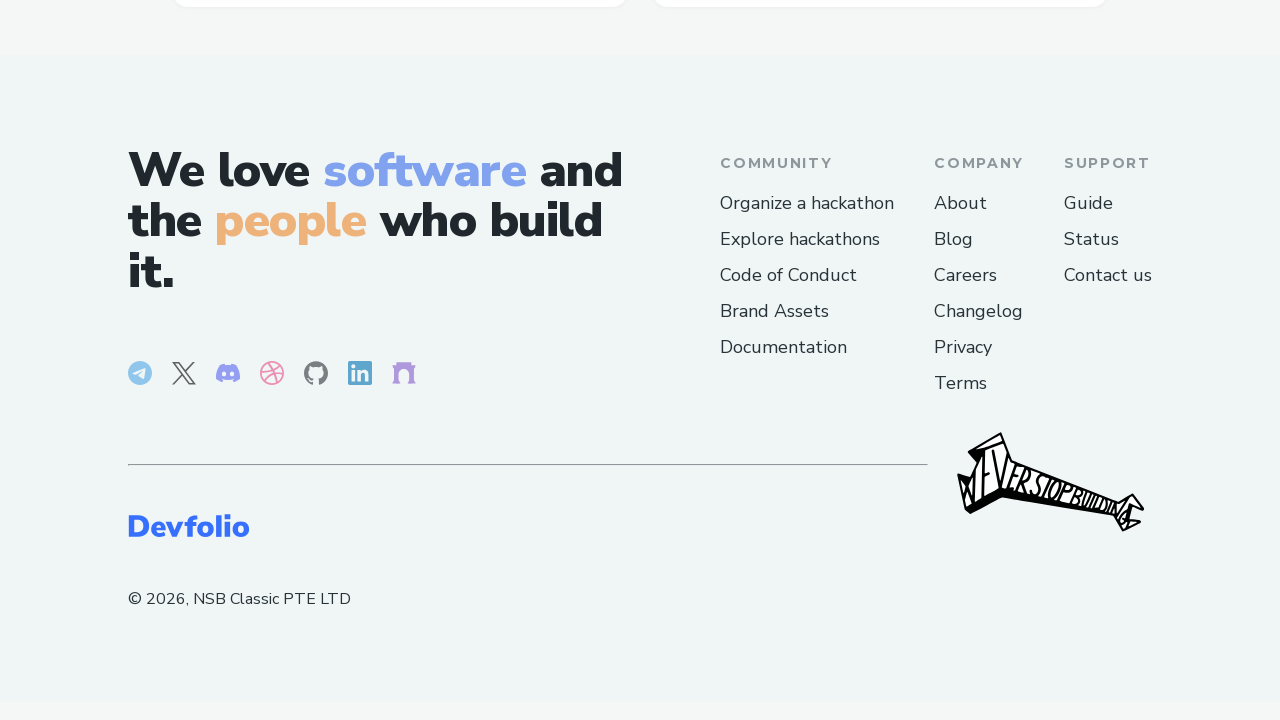

Waited 3 seconds for lazy-loaded content to load
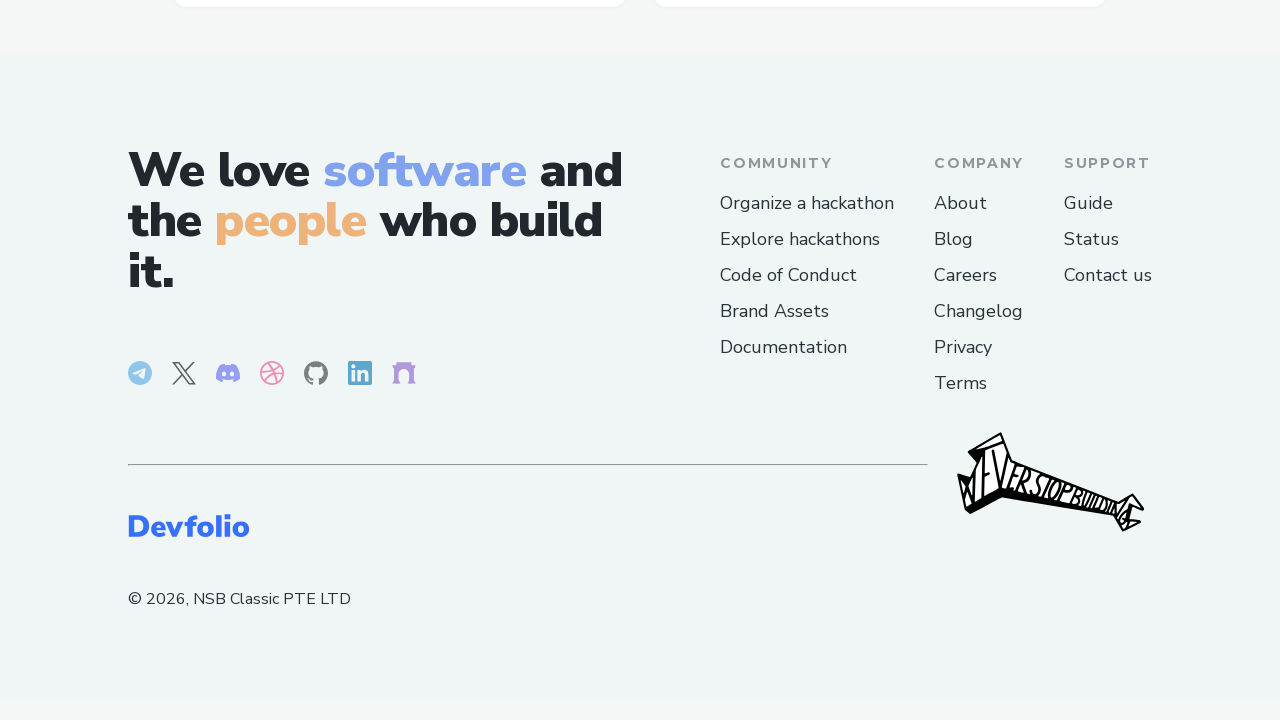

Checked page height: 9818px (previous: 9818px)
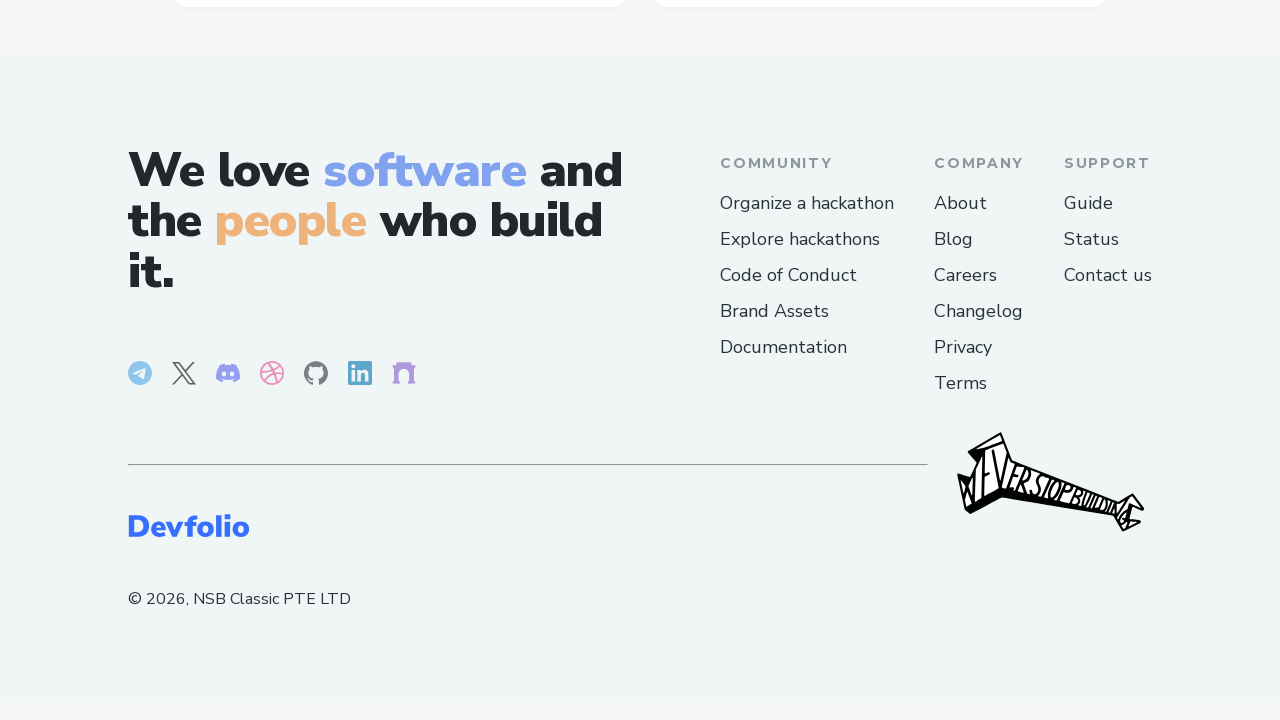

Scrolled to bottom of page (attempt 2/10)
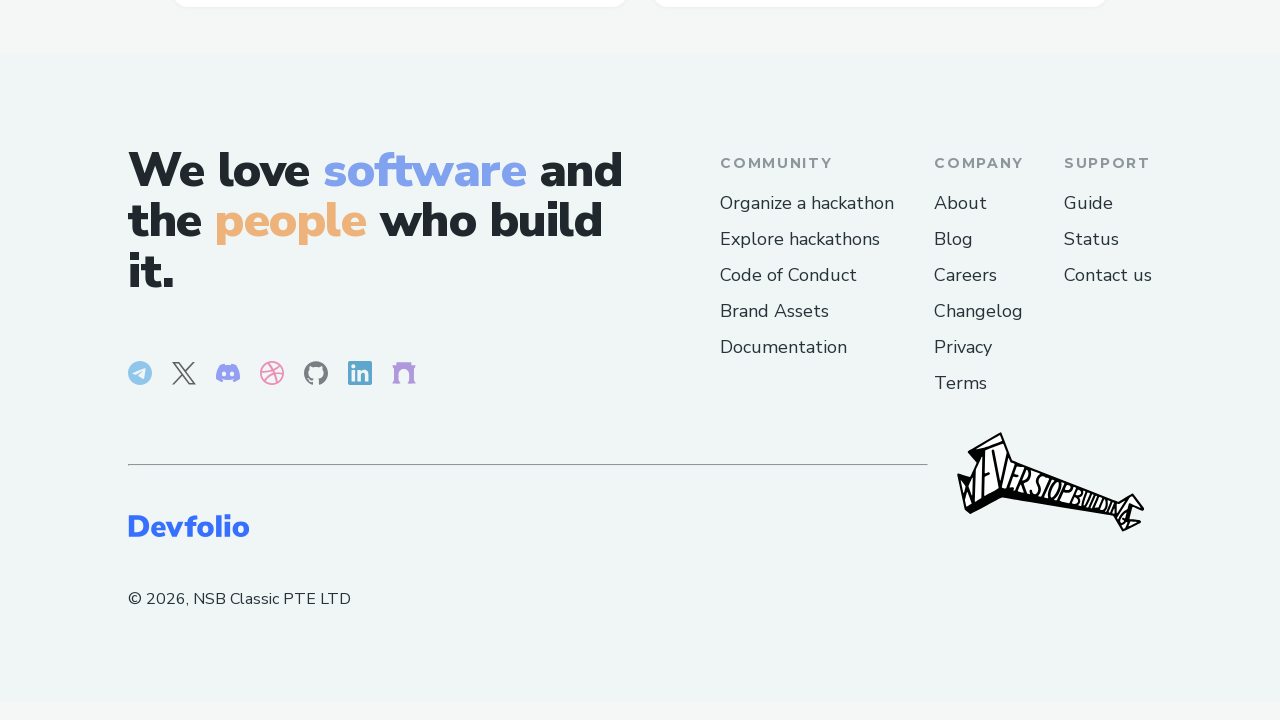

Waited 3 seconds for lazy-loaded content to load
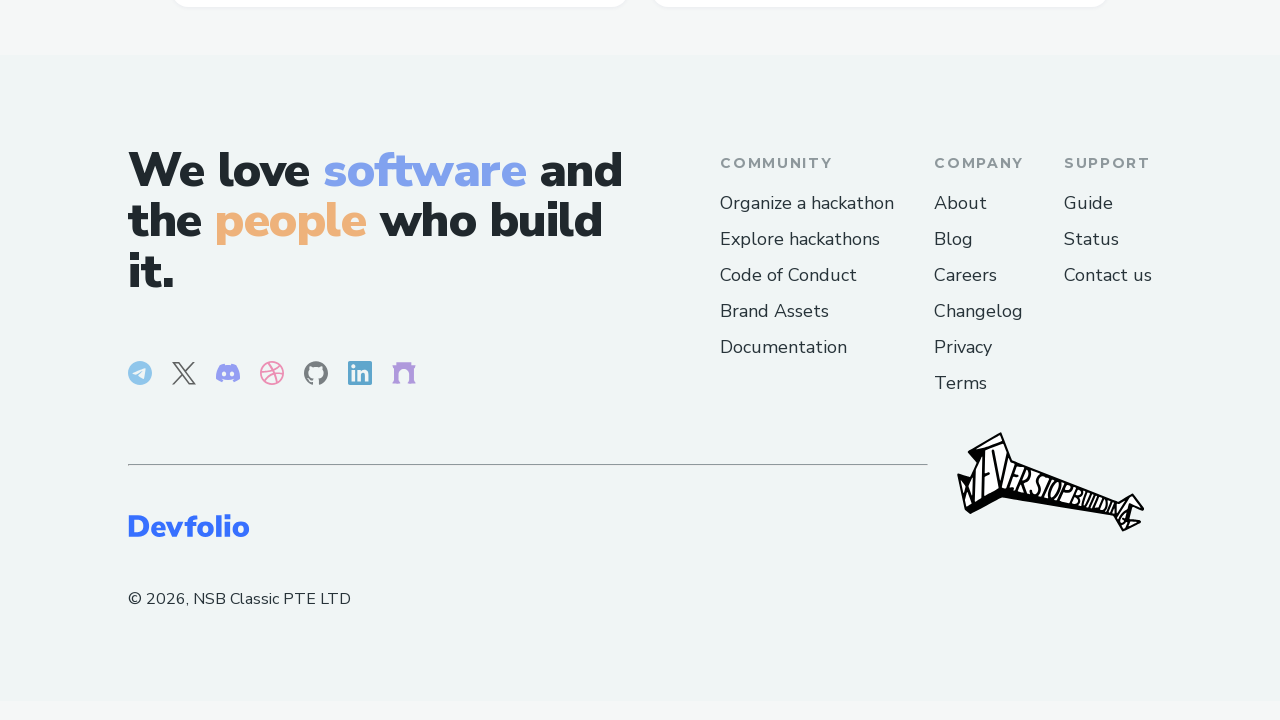

Checked page height: 9818px (previous: 9818px)
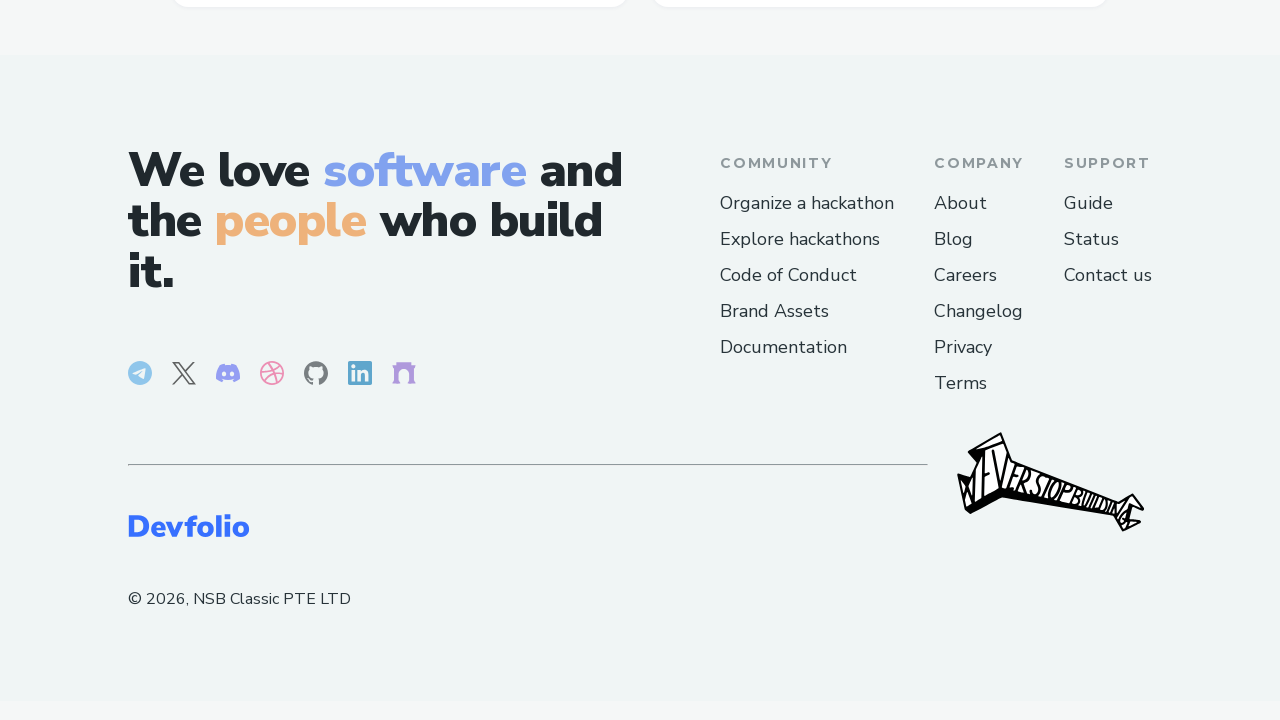

Scrolled to bottom of page (attempt 3/10)
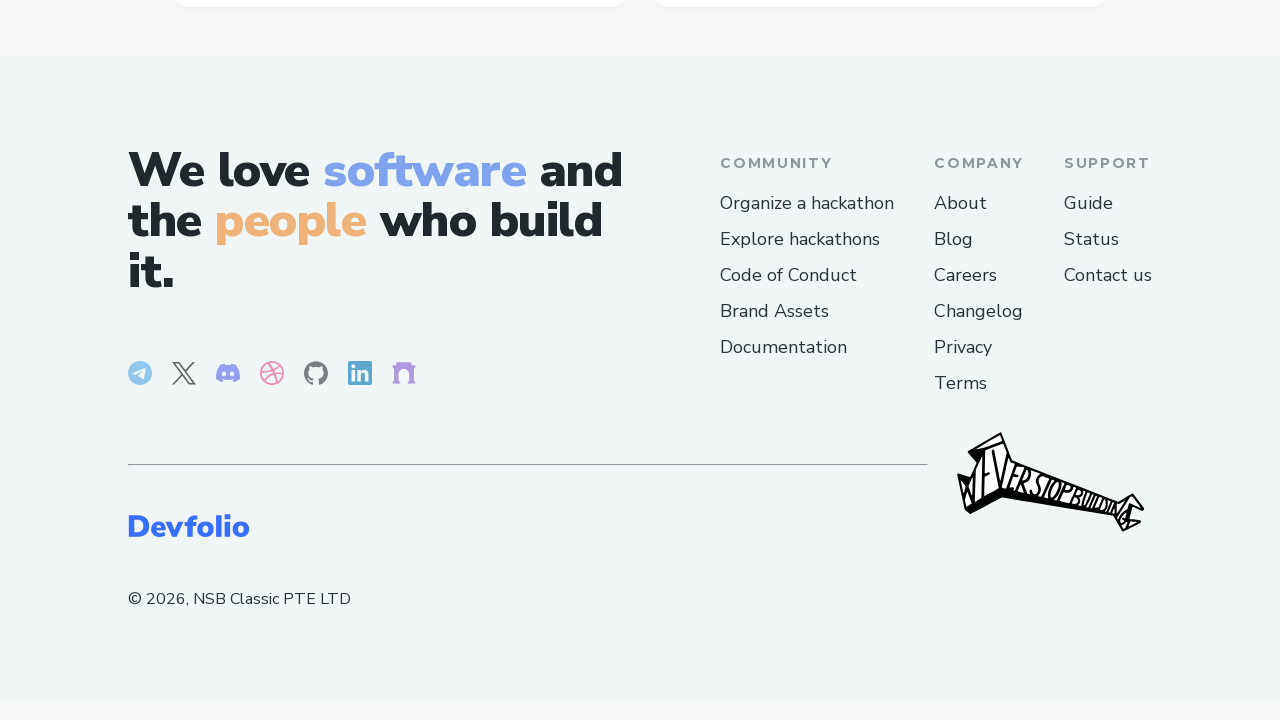

Waited 3 seconds for lazy-loaded content to load
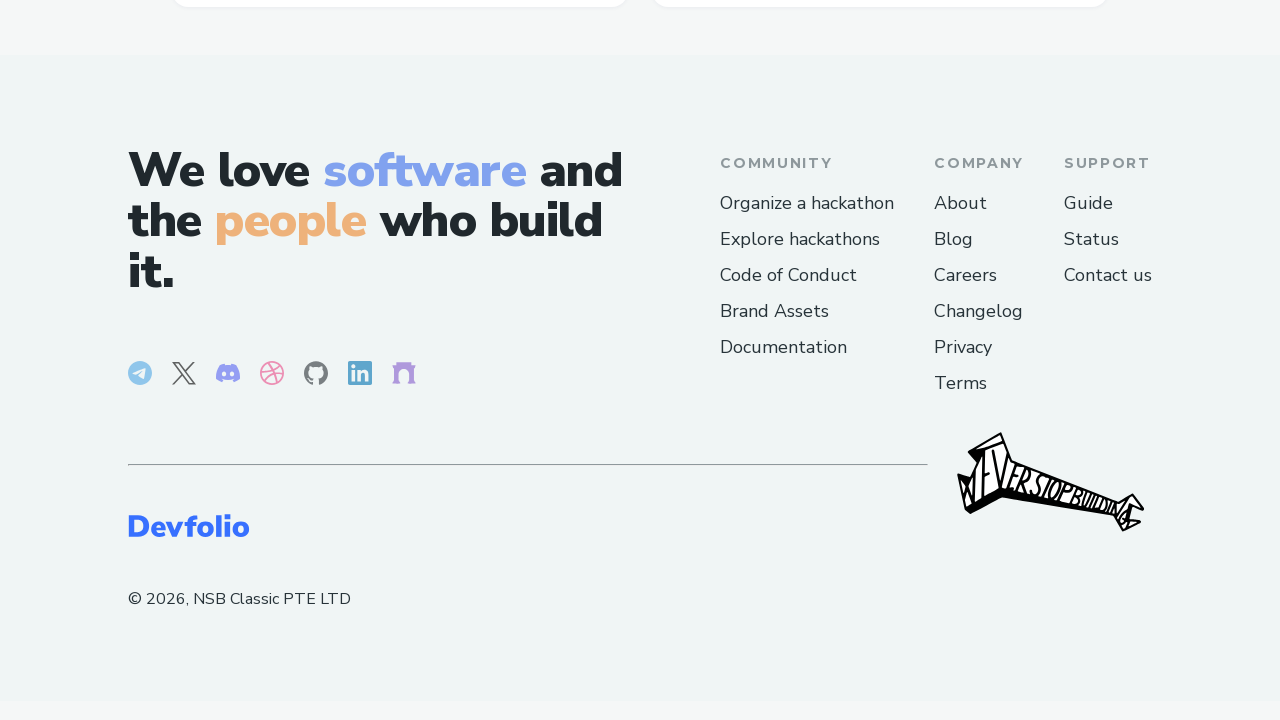

Checked page height: 9818px (previous: 9818px)
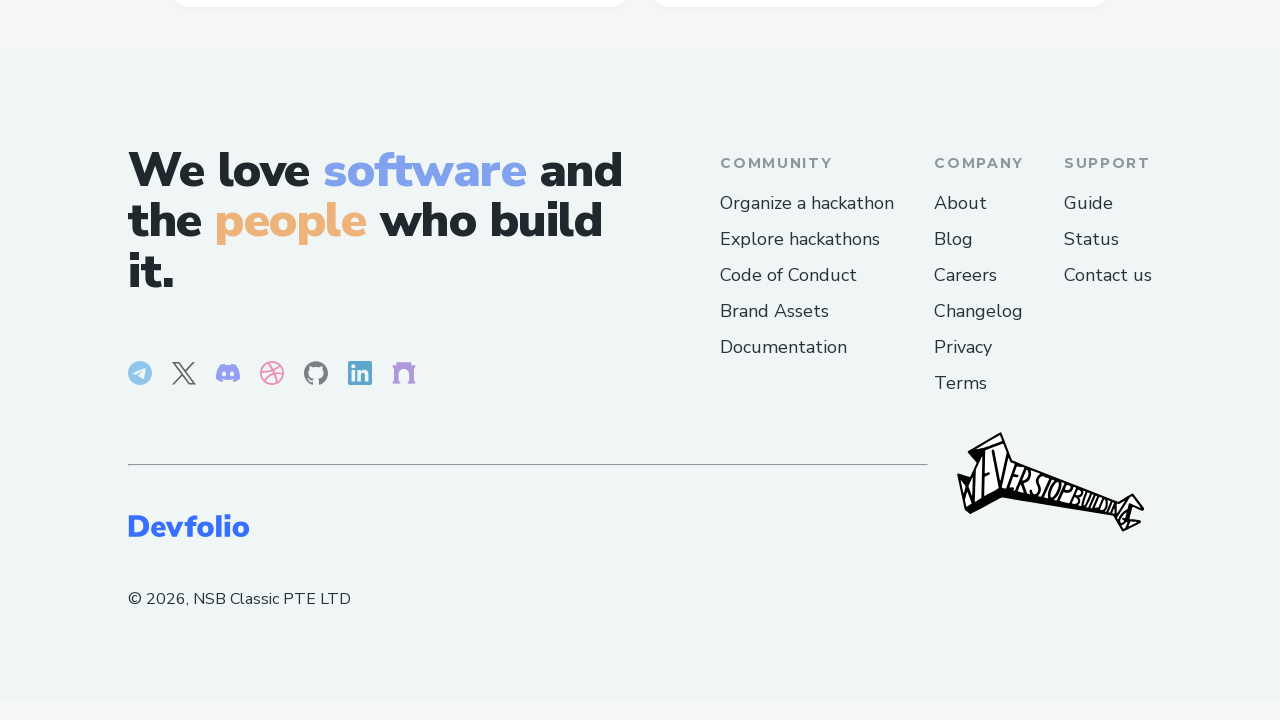

Scrolled to bottom of page (attempt 4/10)
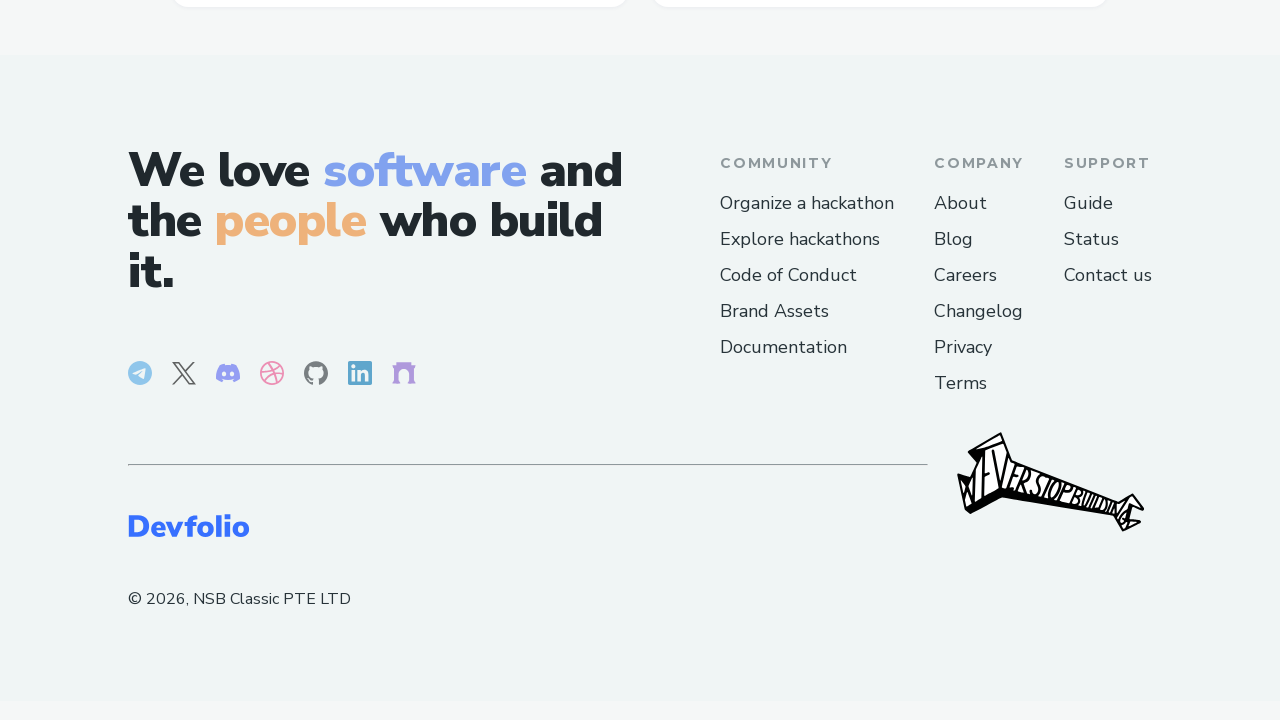

Waited 3 seconds for lazy-loaded content to load
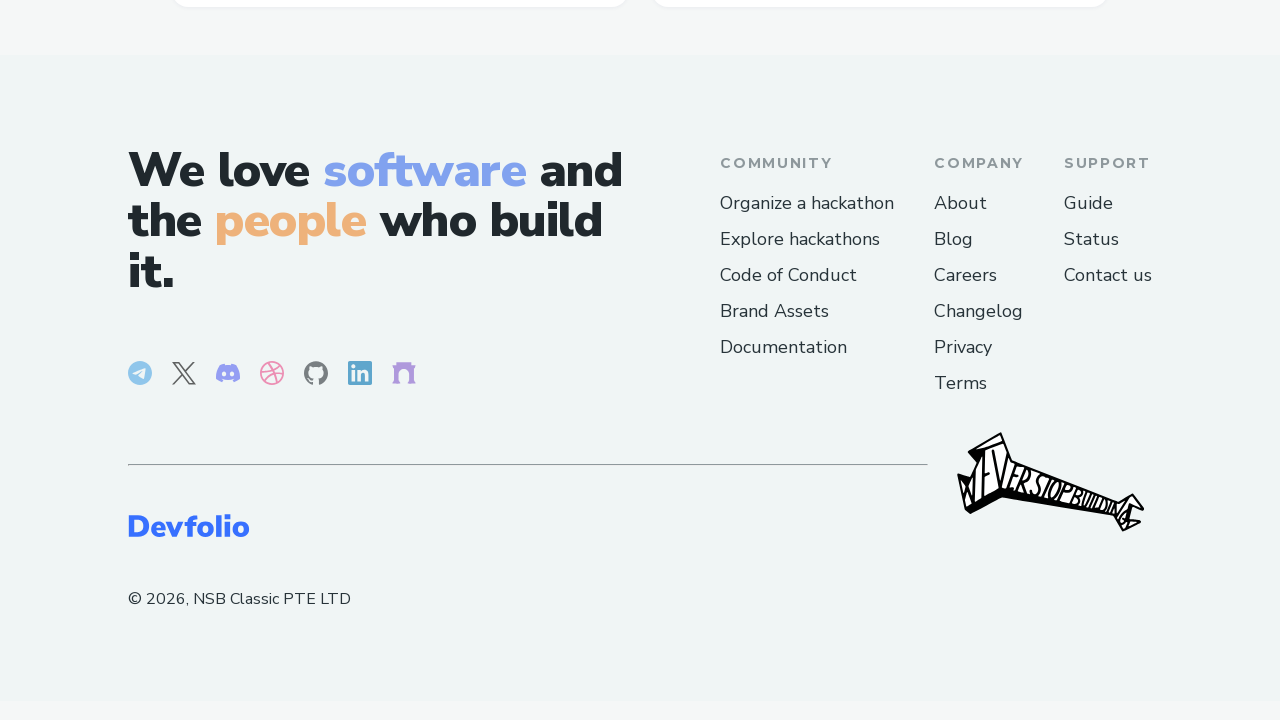

Checked page height: 9818px (previous: 9818px)
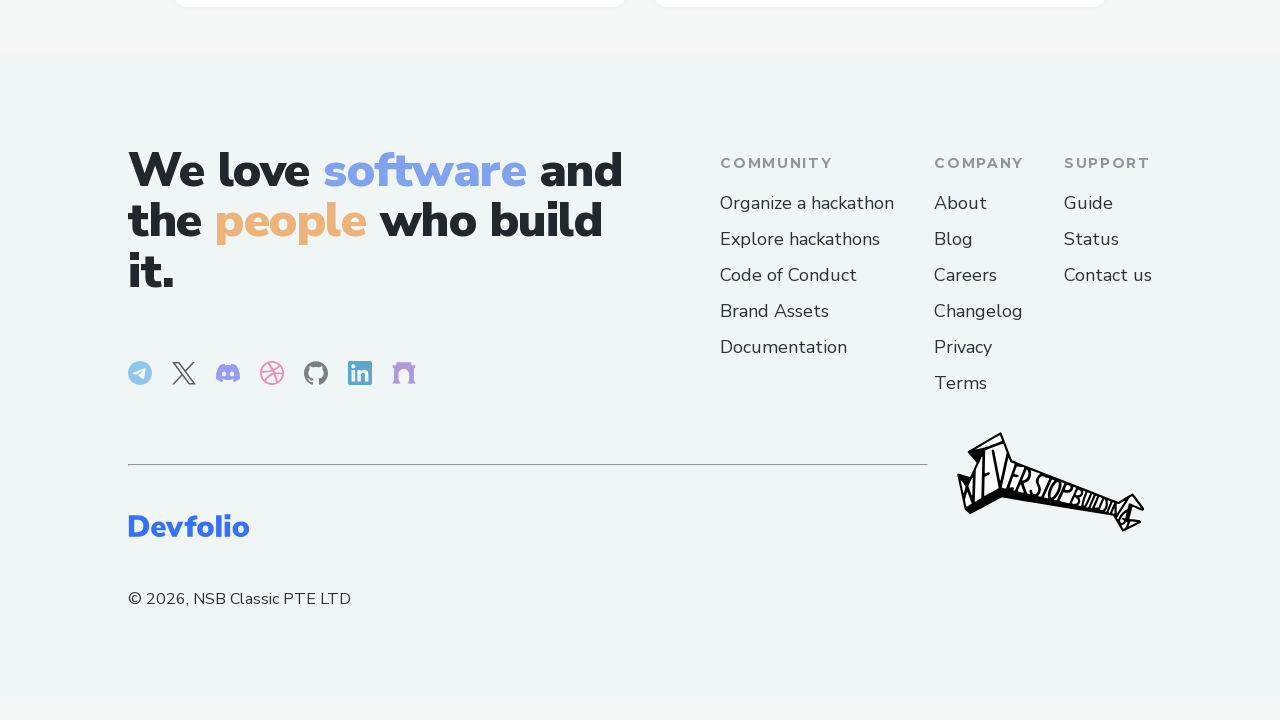

Scrolled to bottom of page (attempt 5/10)
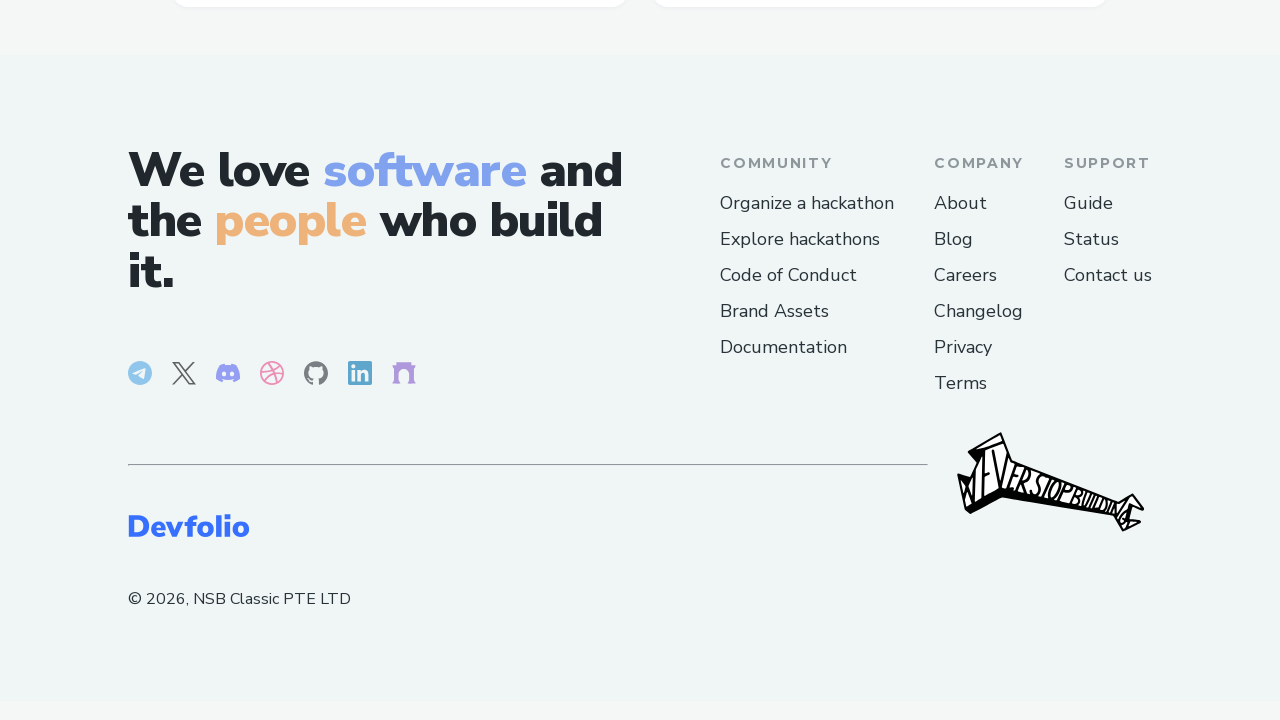

Waited 3 seconds for lazy-loaded content to load
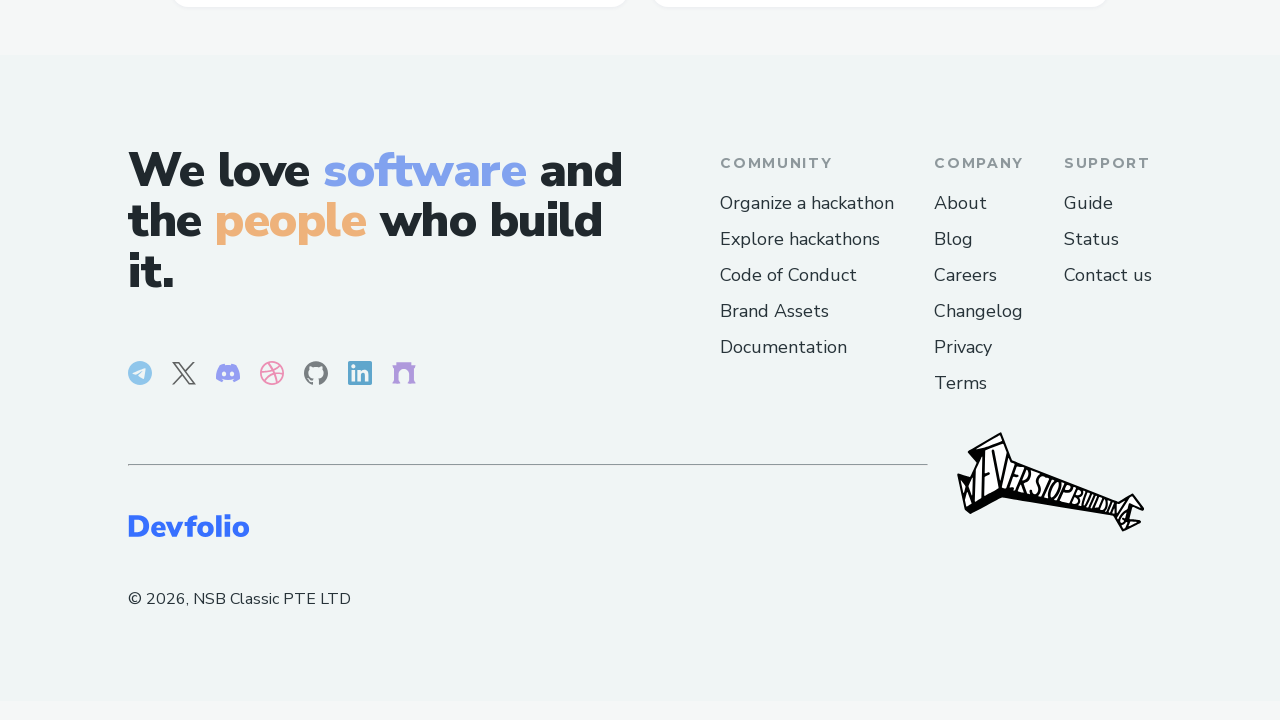

Checked page height: 9818px (previous: 9818px)
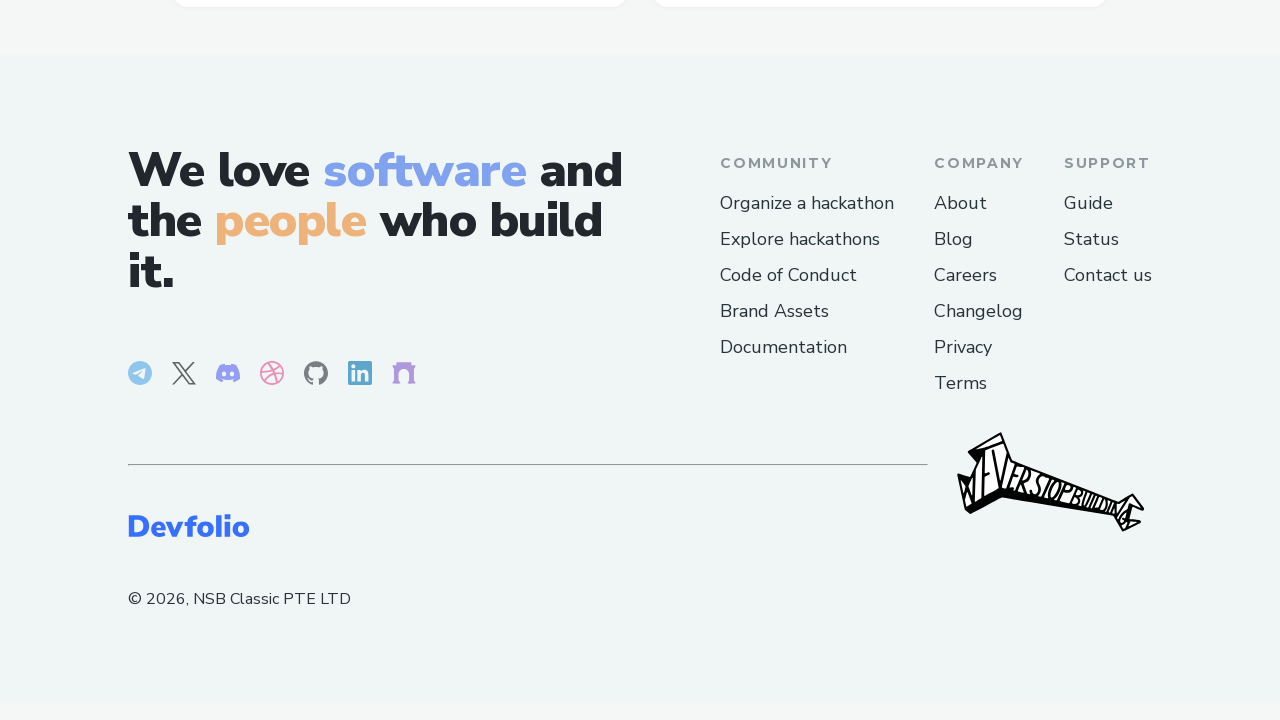

Scrolled to bottom of page (attempt 6/10)
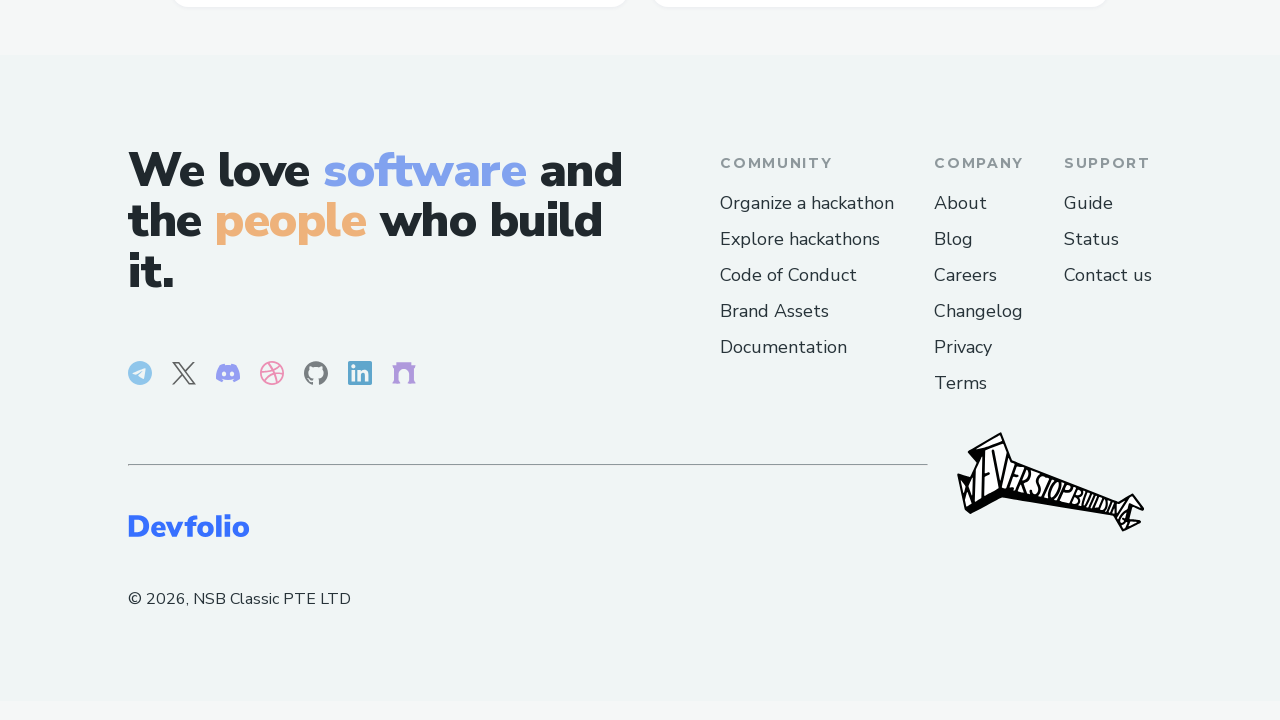

Waited 3 seconds for lazy-loaded content to load
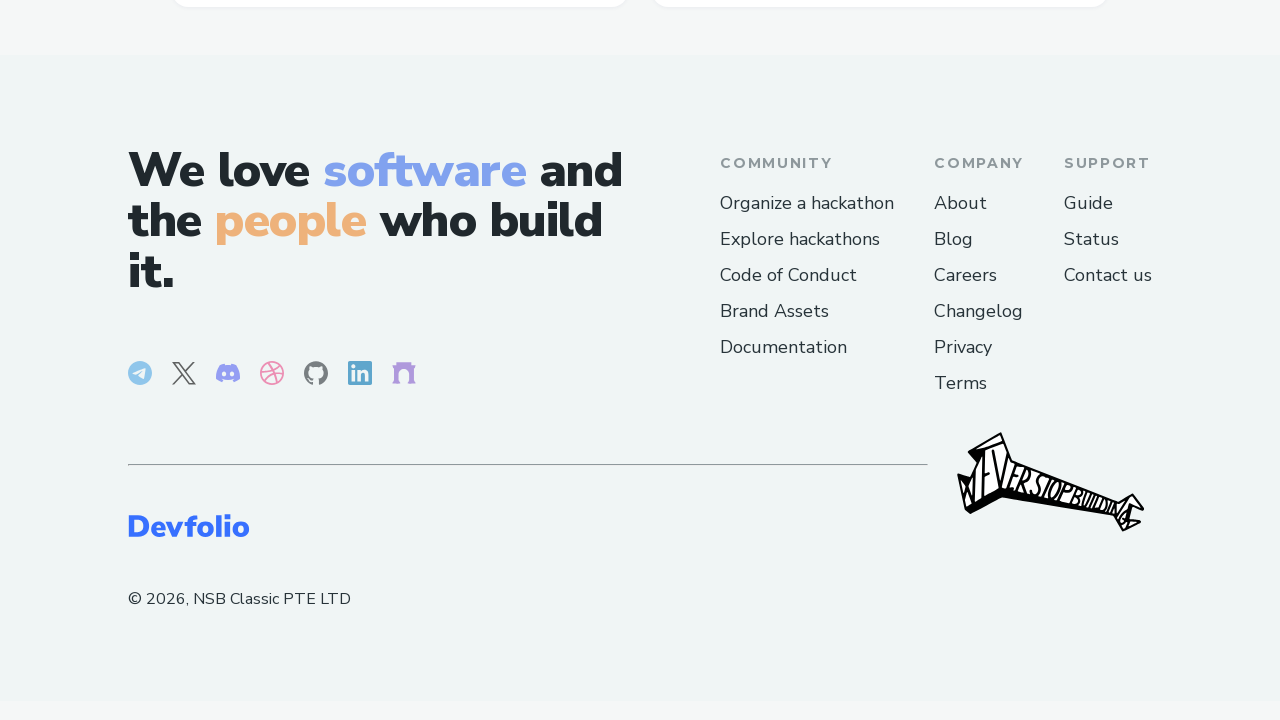

Checked page height: 9818px (previous: 9818px)
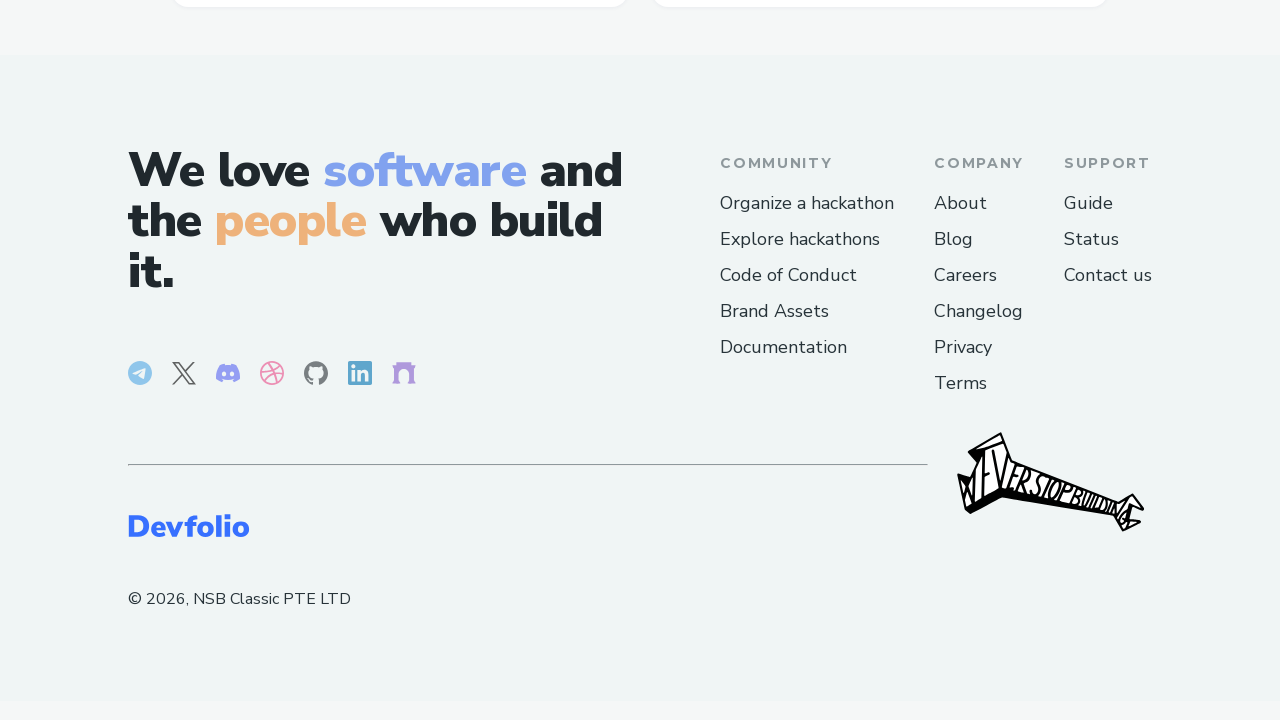

Scrolled to bottom of page (attempt 7/10)
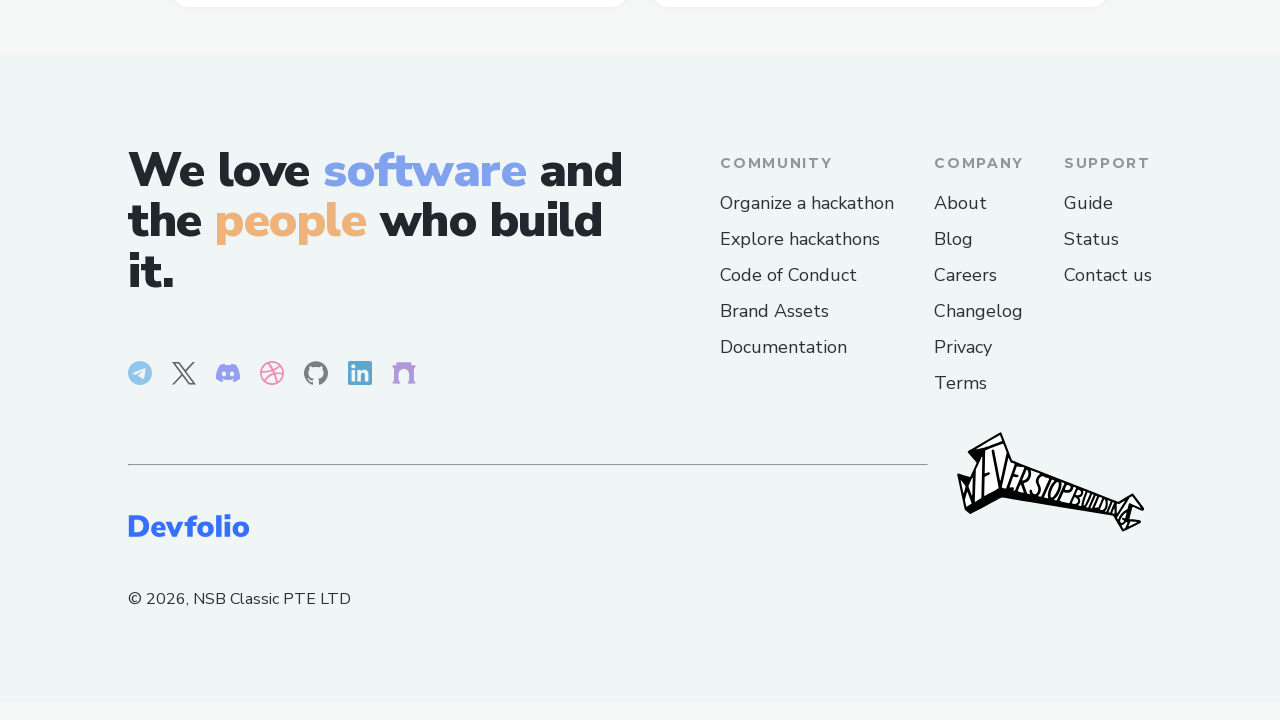

Waited 3 seconds for lazy-loaded content to load
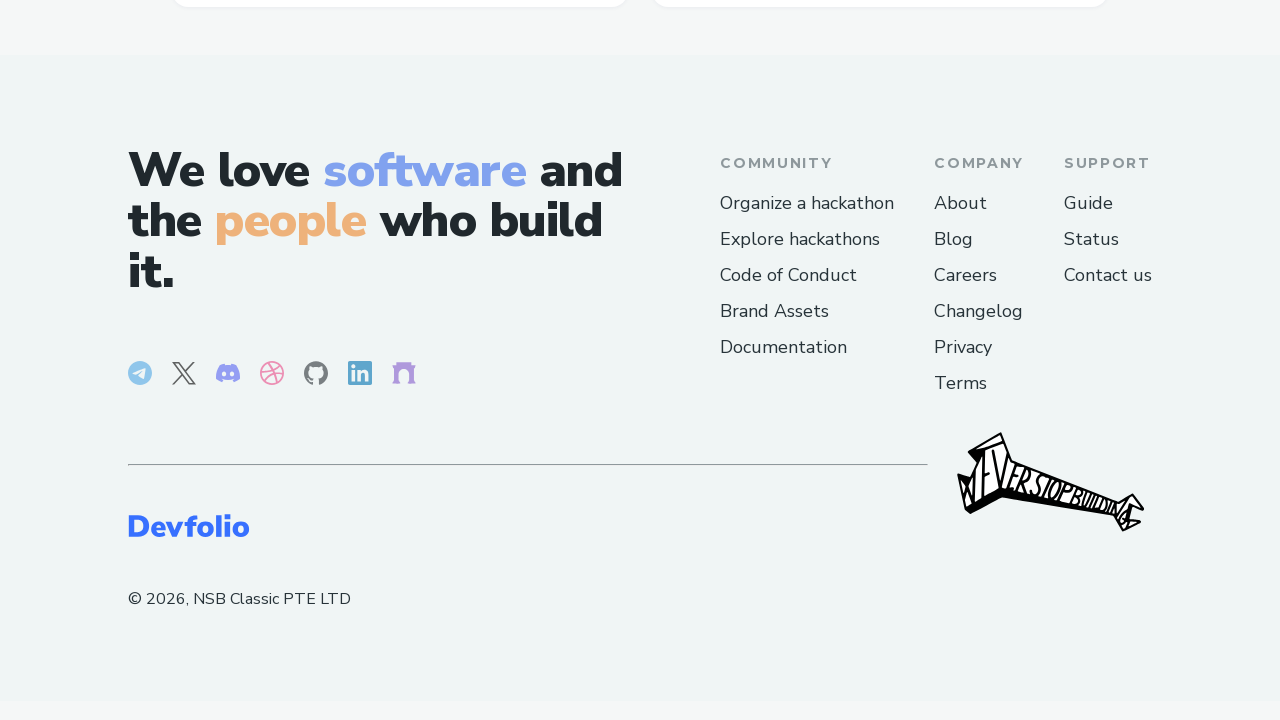

Checked page height: 9818px (previous: 9818px)
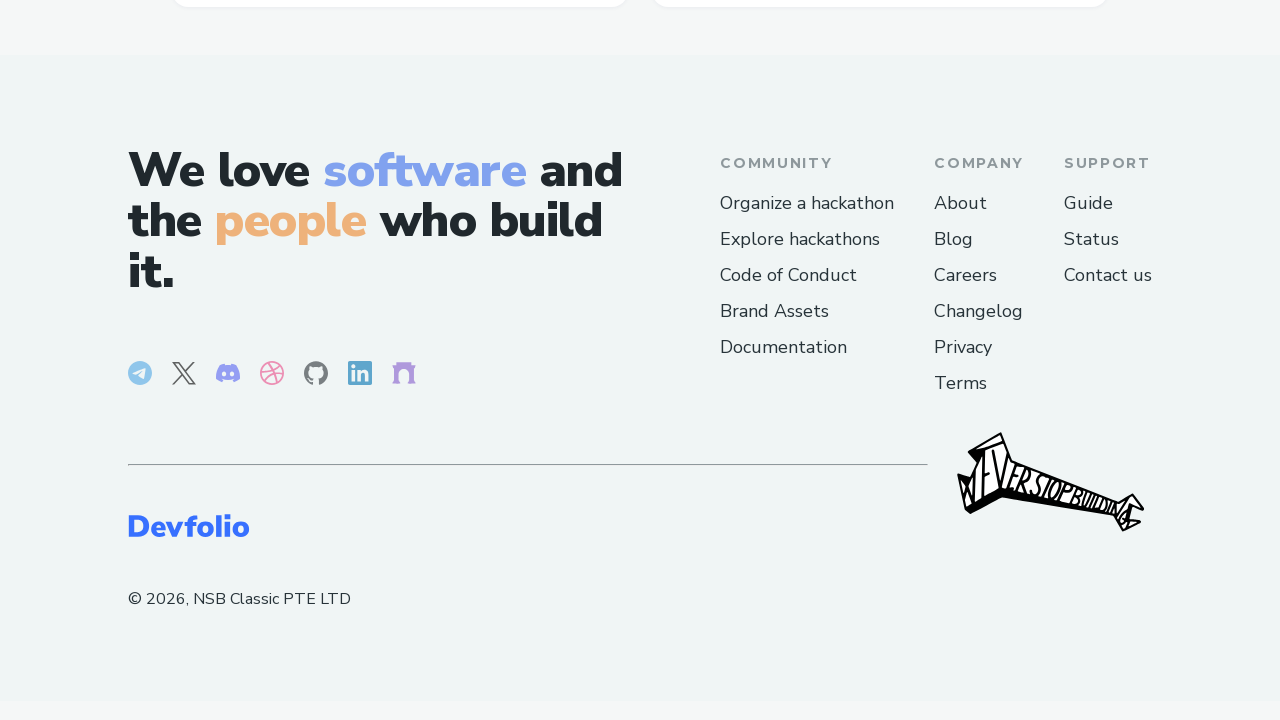

Scrolled to bottom of page (attempt 8/10)
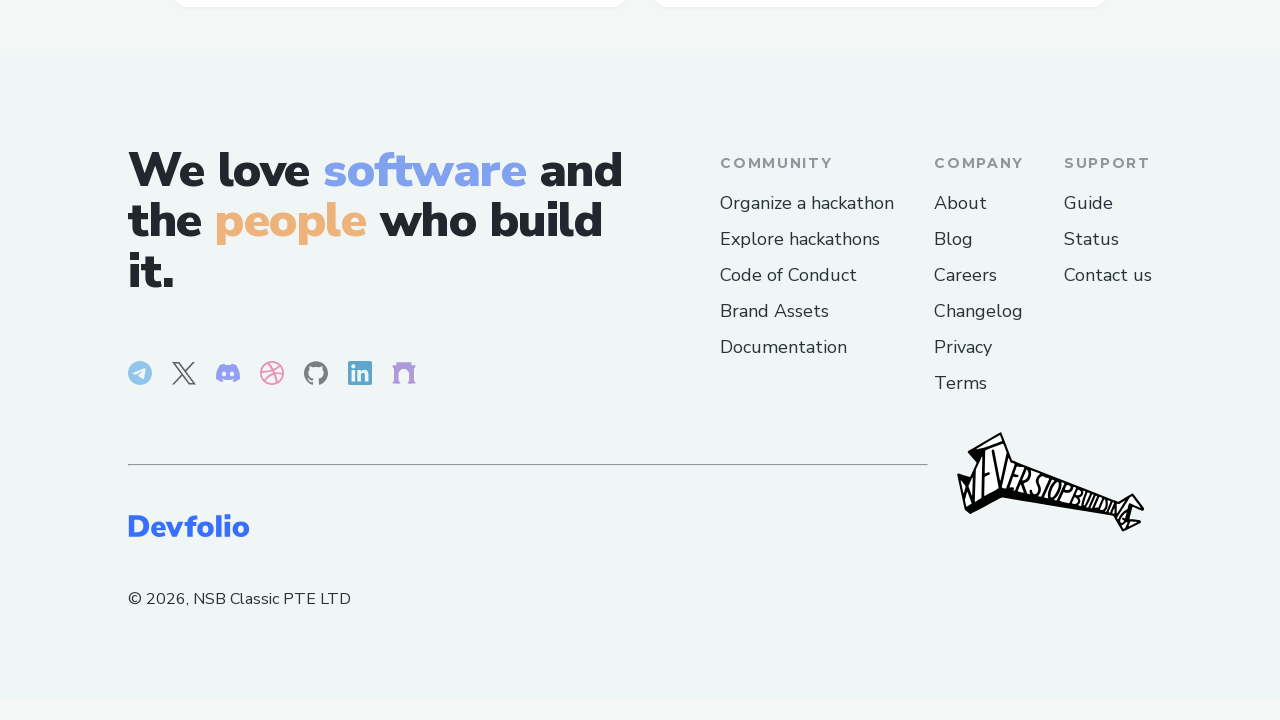

Waited 3 seconds for lazy-loaded content to load
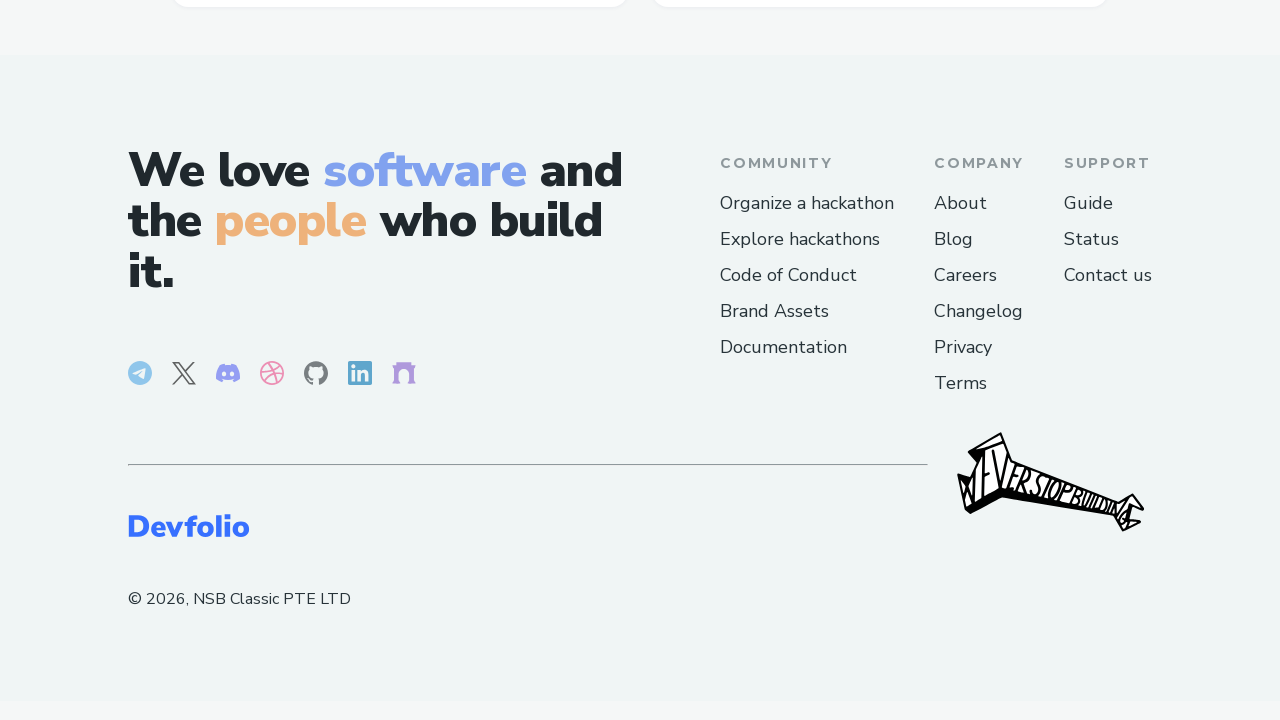

Checked page height: 9818px (previous: 9818px)
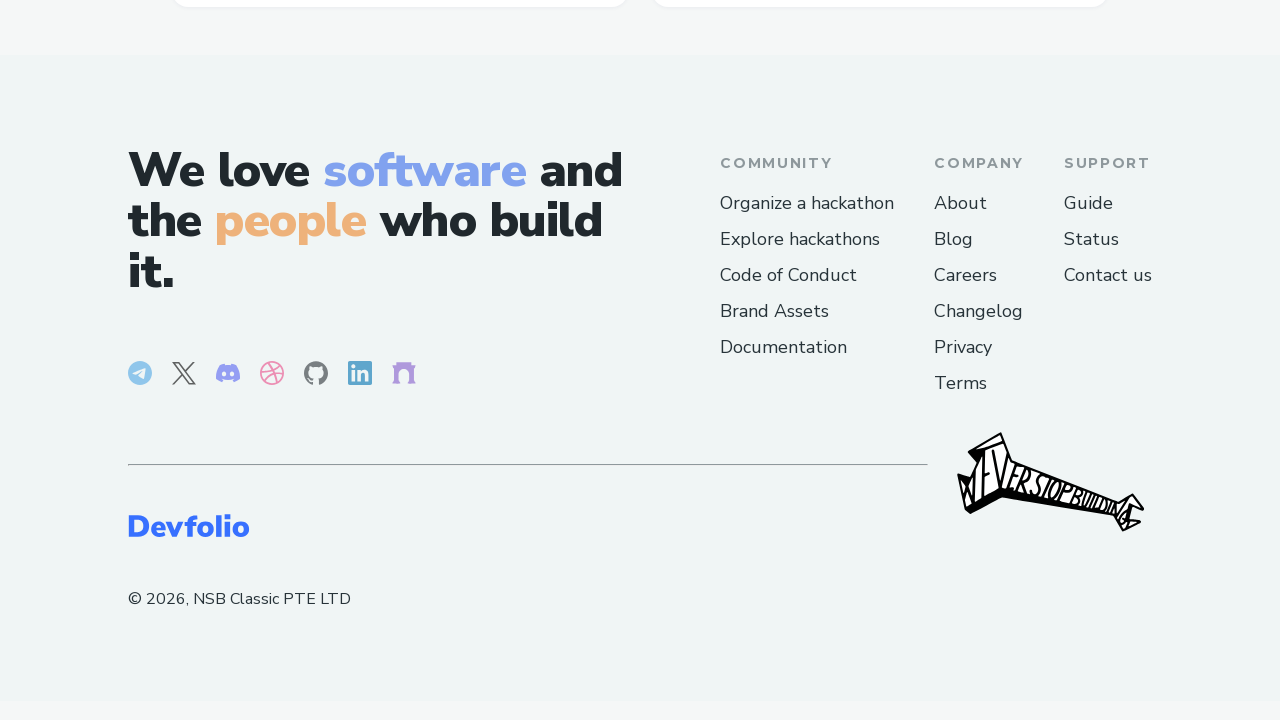

Scrolled to bottom of page (attempt 9/10)
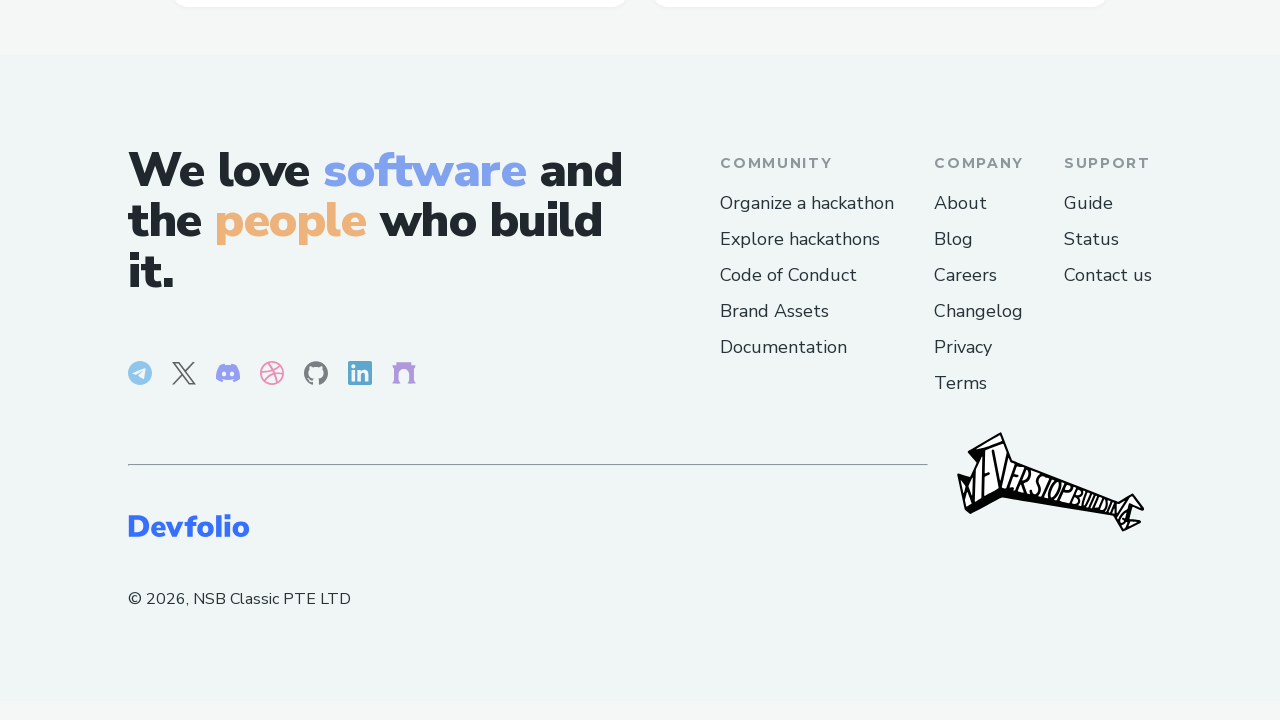

Waited 3 seconds for lazy-loaded content to load
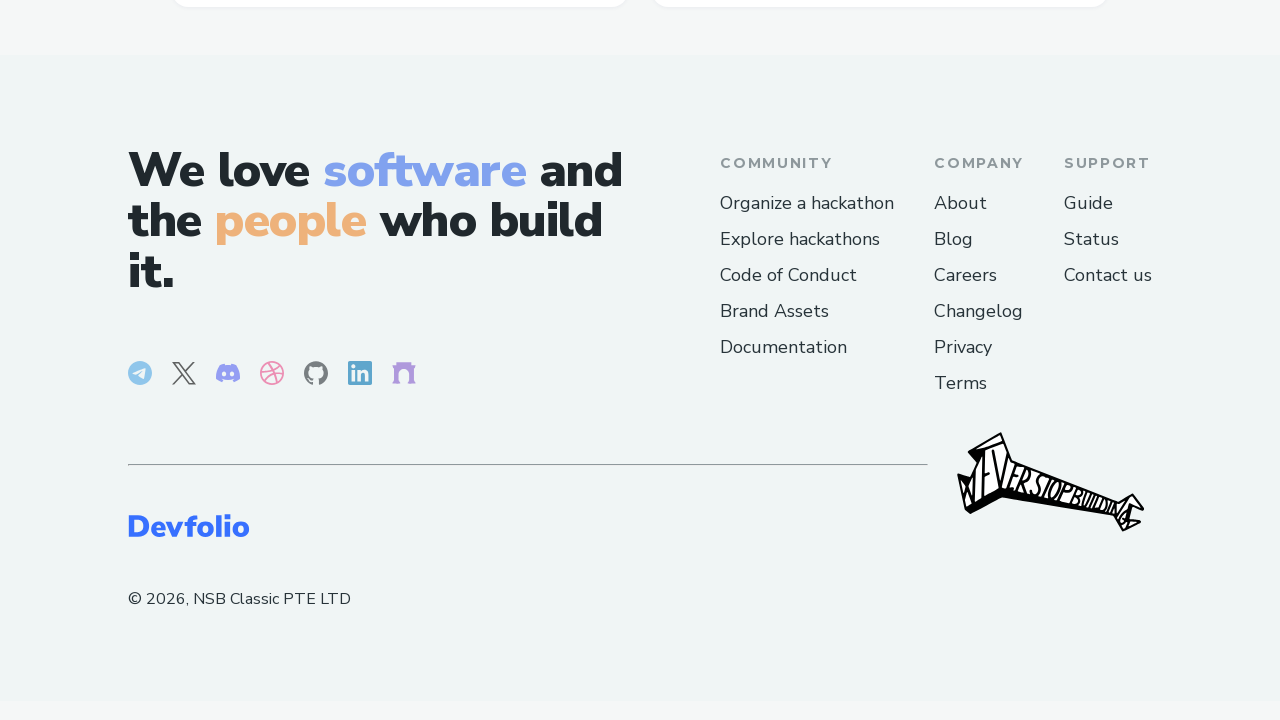

Checked page height: 9818px (previous: 9818px)
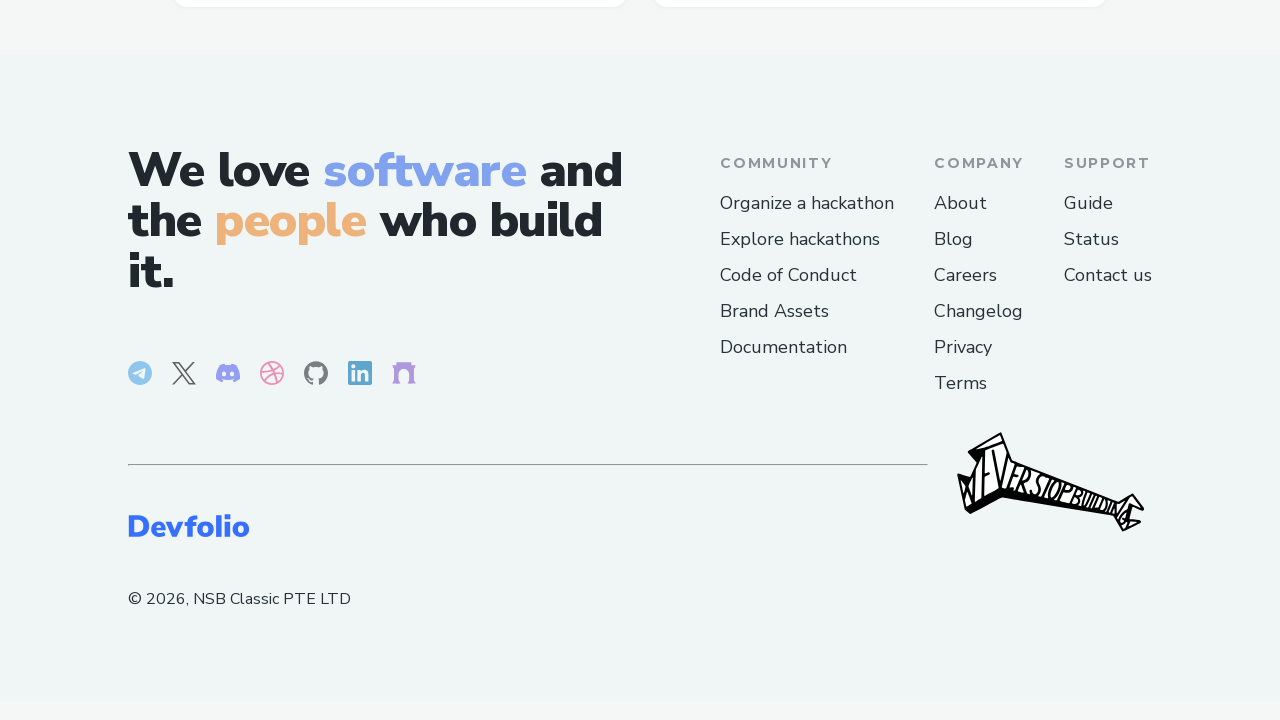

Scrolled to bottom of page (attempt 10/10)
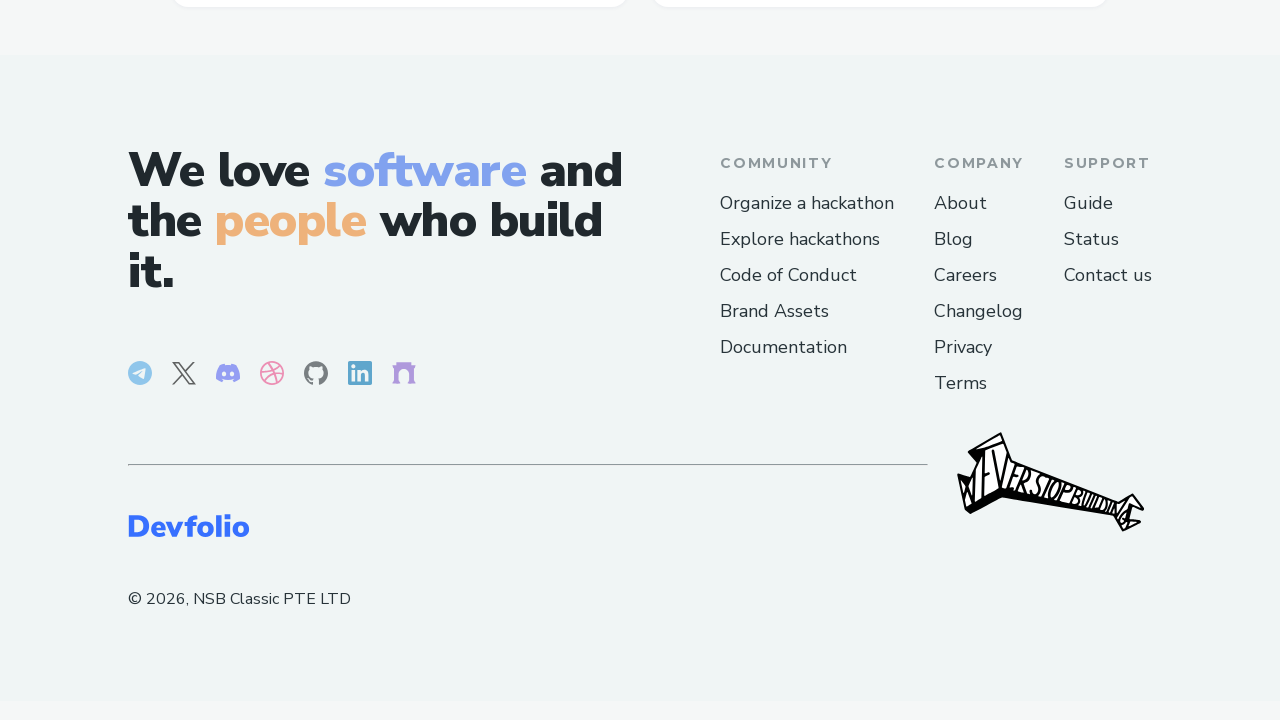

Waited 3 seconds for lazy-loaded content to load
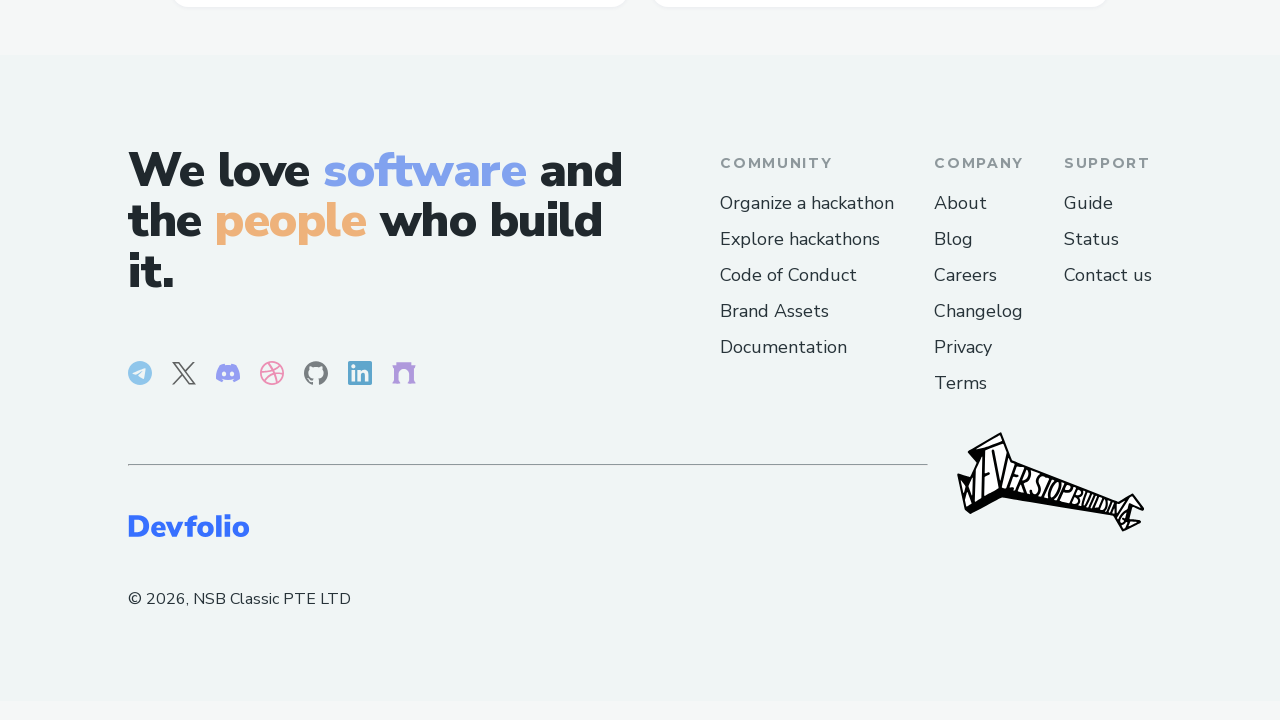

Checked page height: 9818px (previous: 9818px)
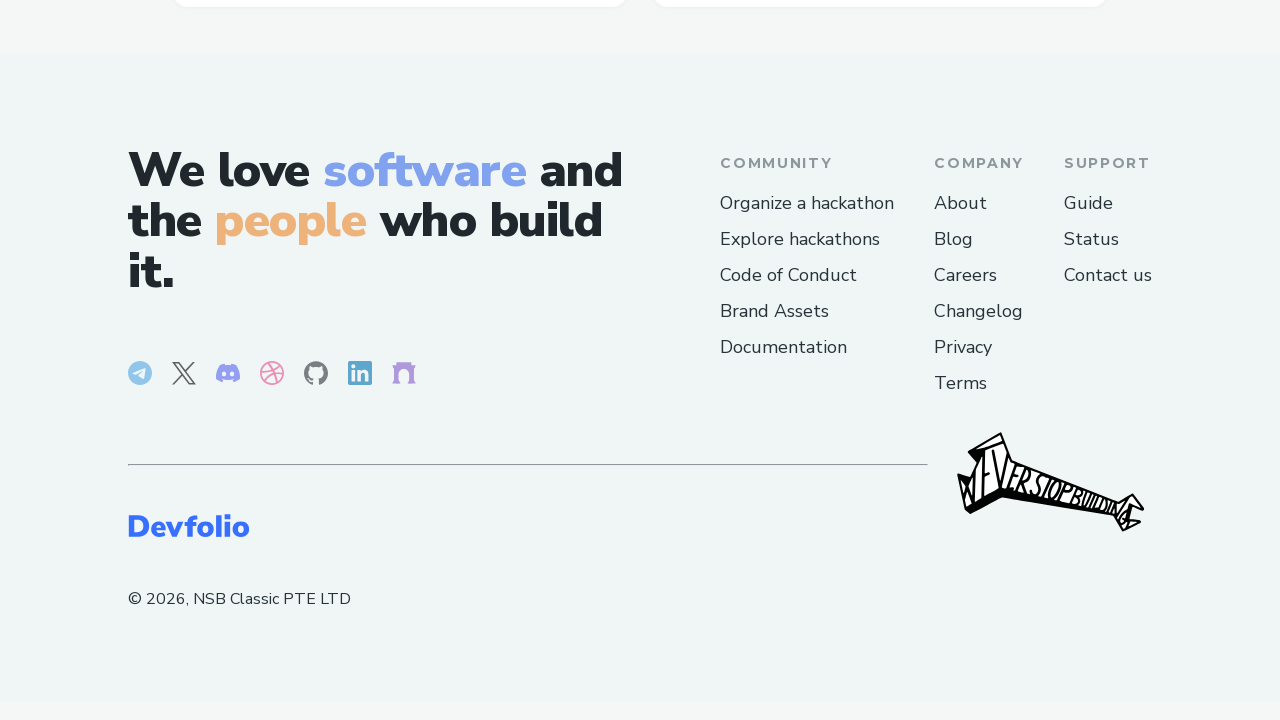

Verified all hackathon cards loaded and visible
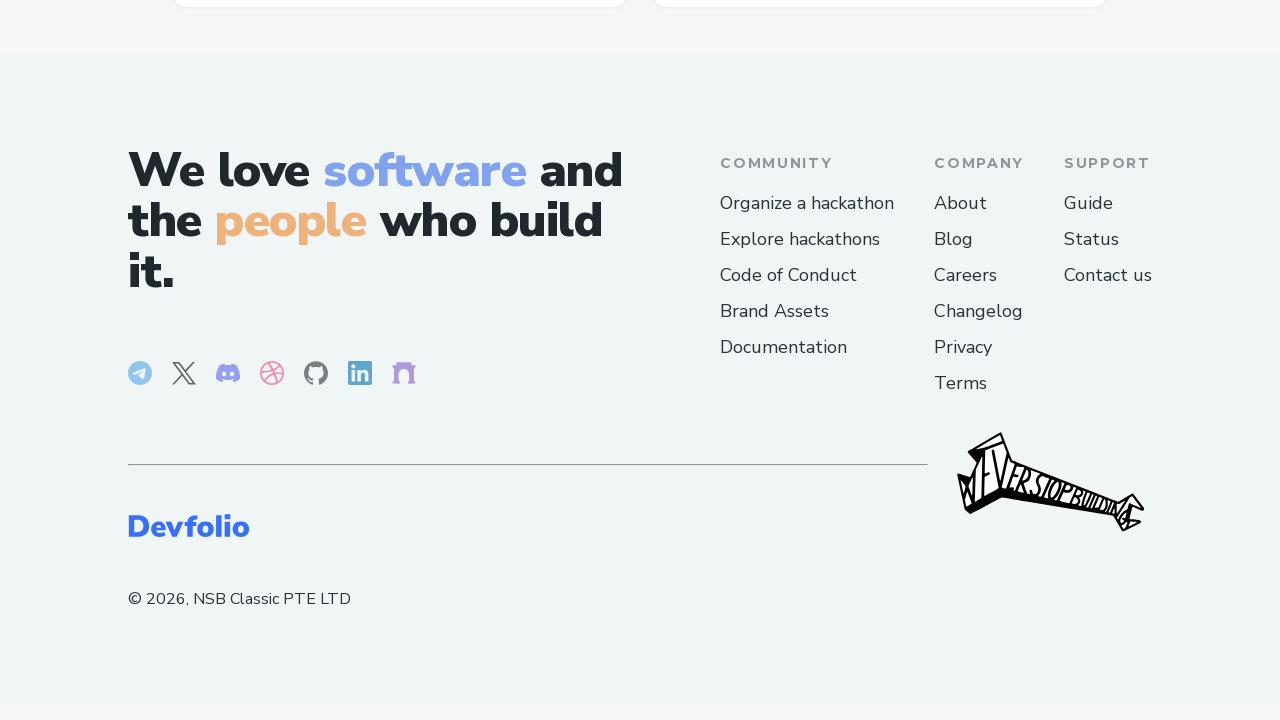

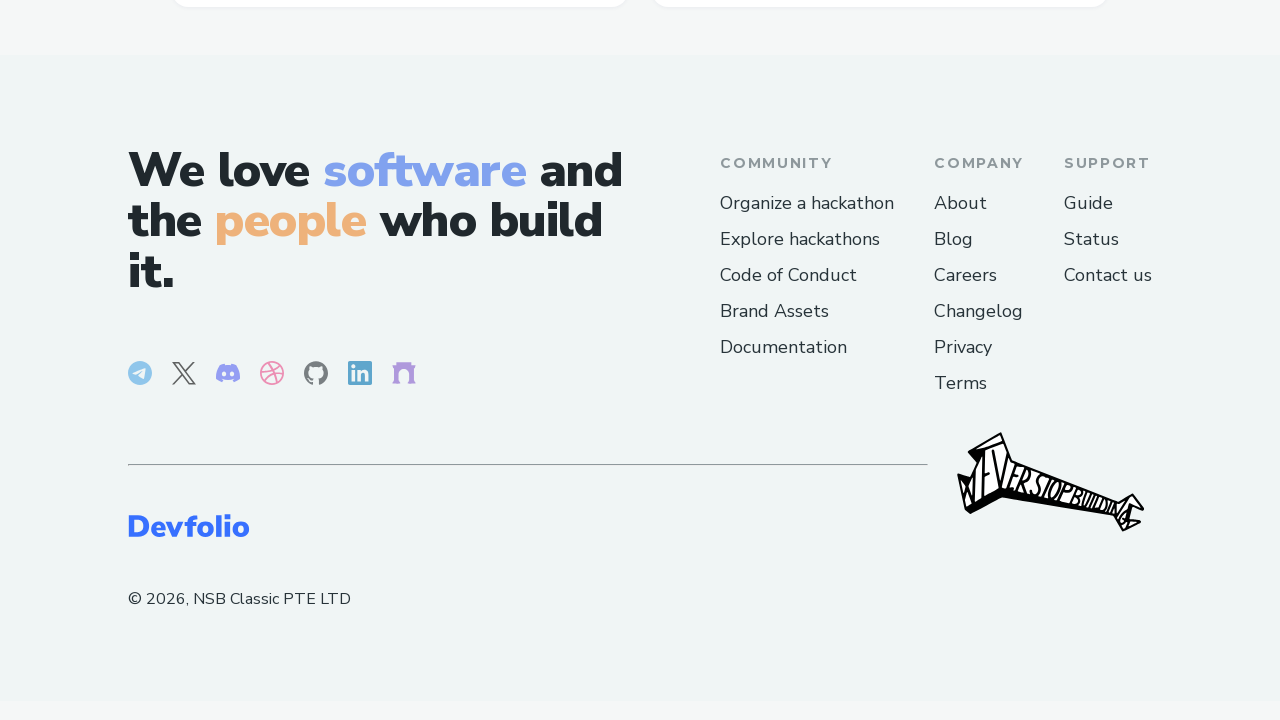